Tests jQuery UI date picker functionality by opening the calendar, navigating to a specific month/year (August 2026), and selecting a date (25th).

Starting URL: https://jqueryui.com/datepicker/

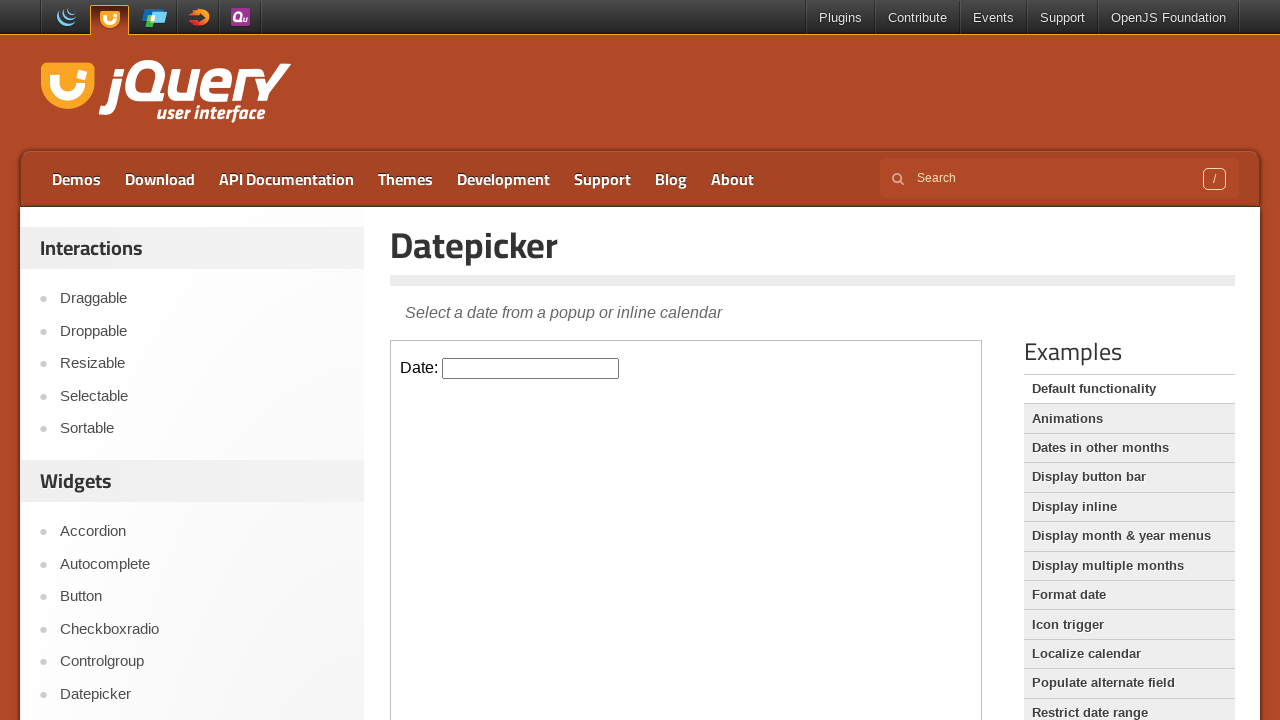

Located iframe containing the datepicker
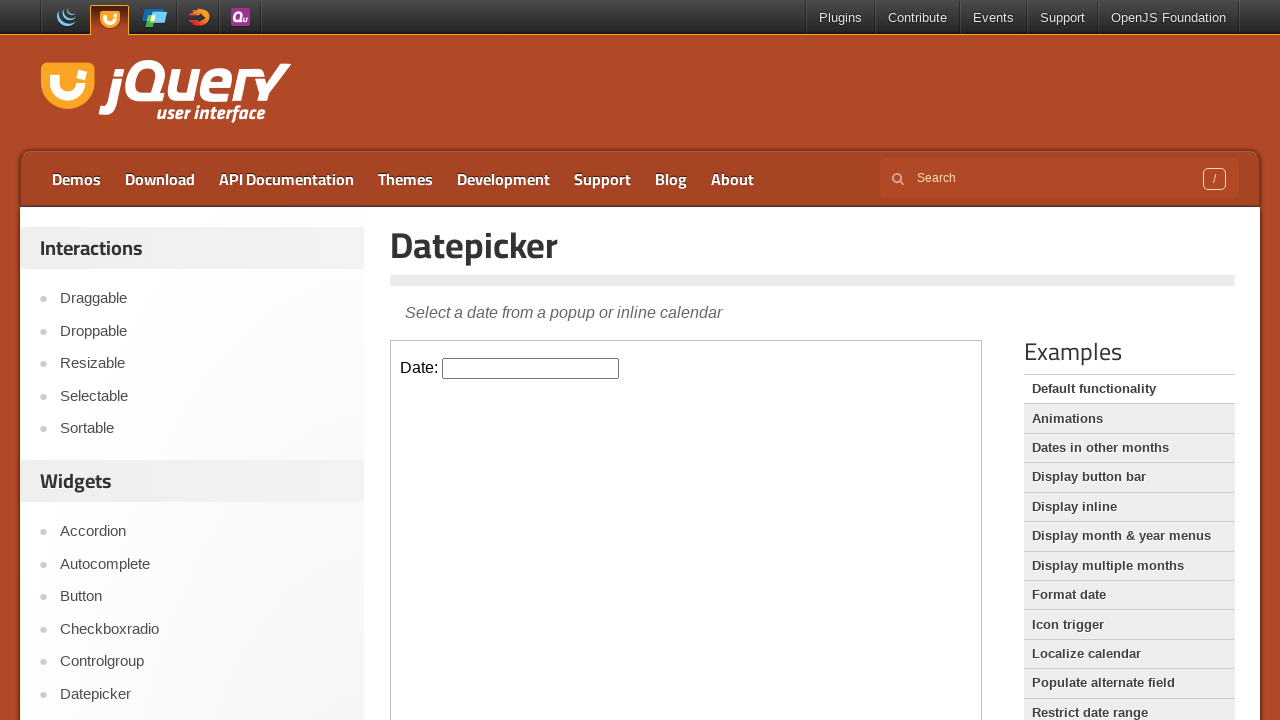

Clicked on datepicker input to open calendar at (531, 368) on iframe.demo-frame >> internal:control=enter-frame >> #datepicker
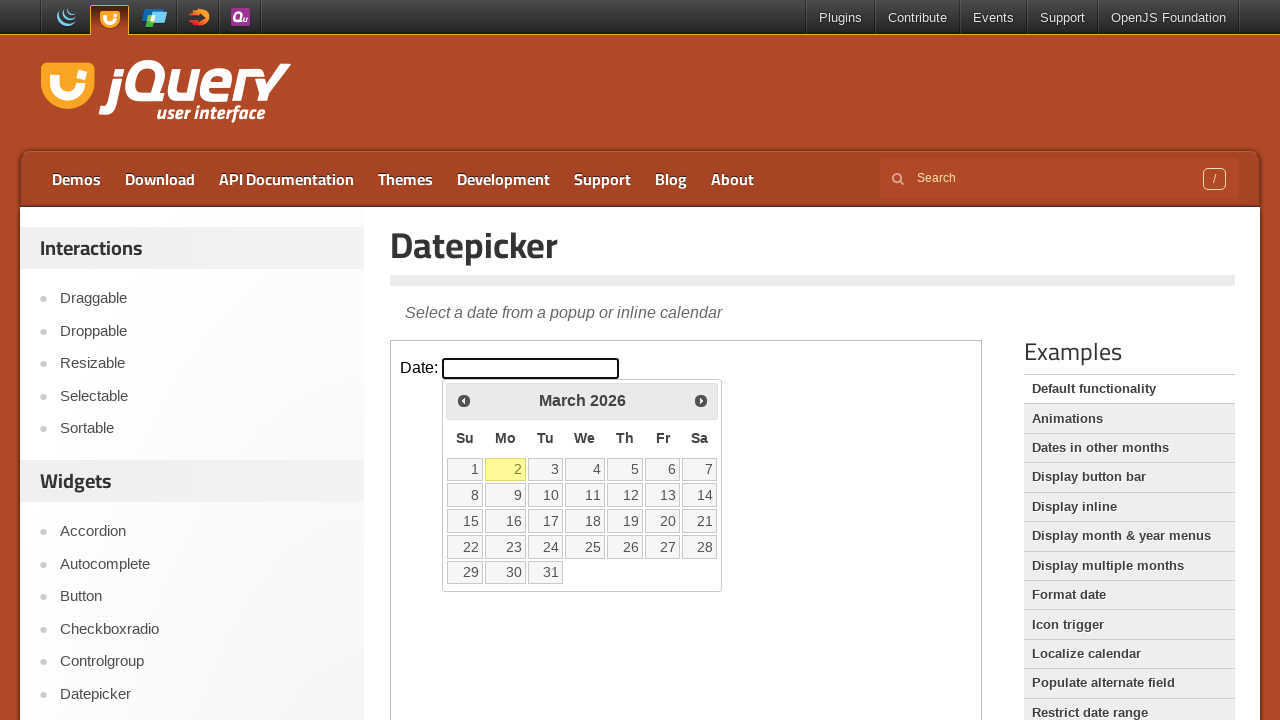

Retrieved current month: March
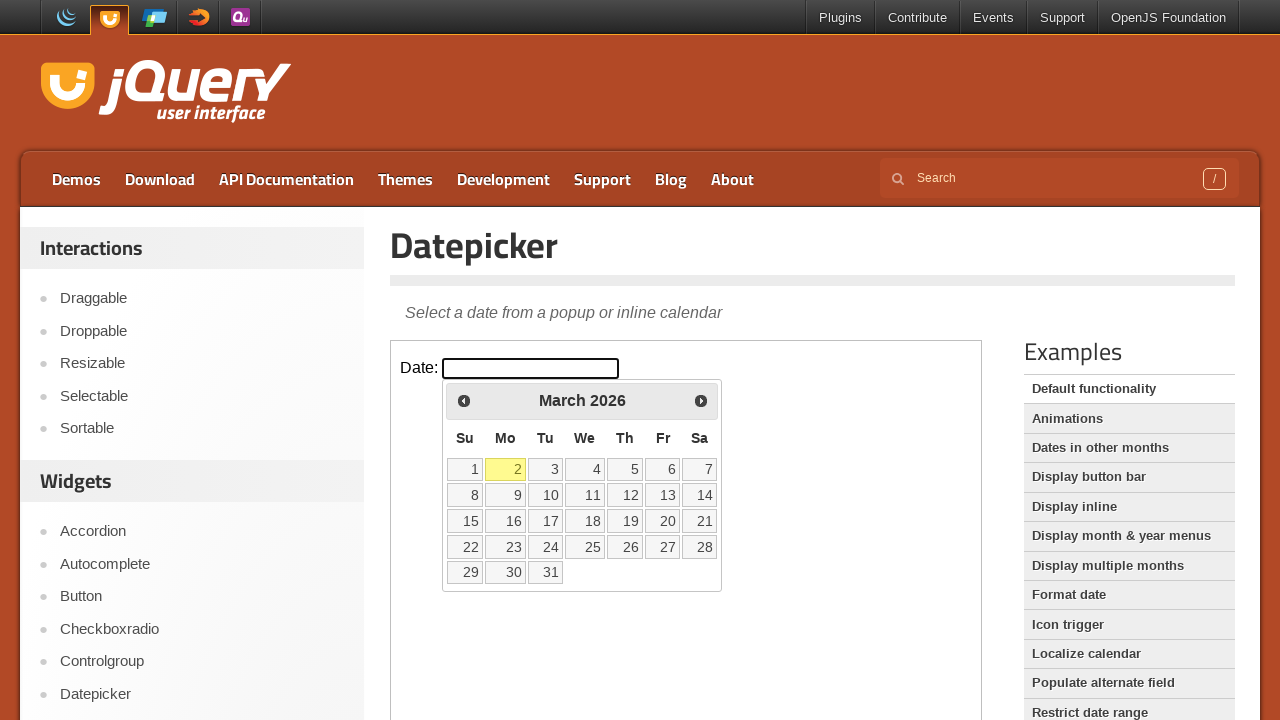

Retrieved current year: 2026
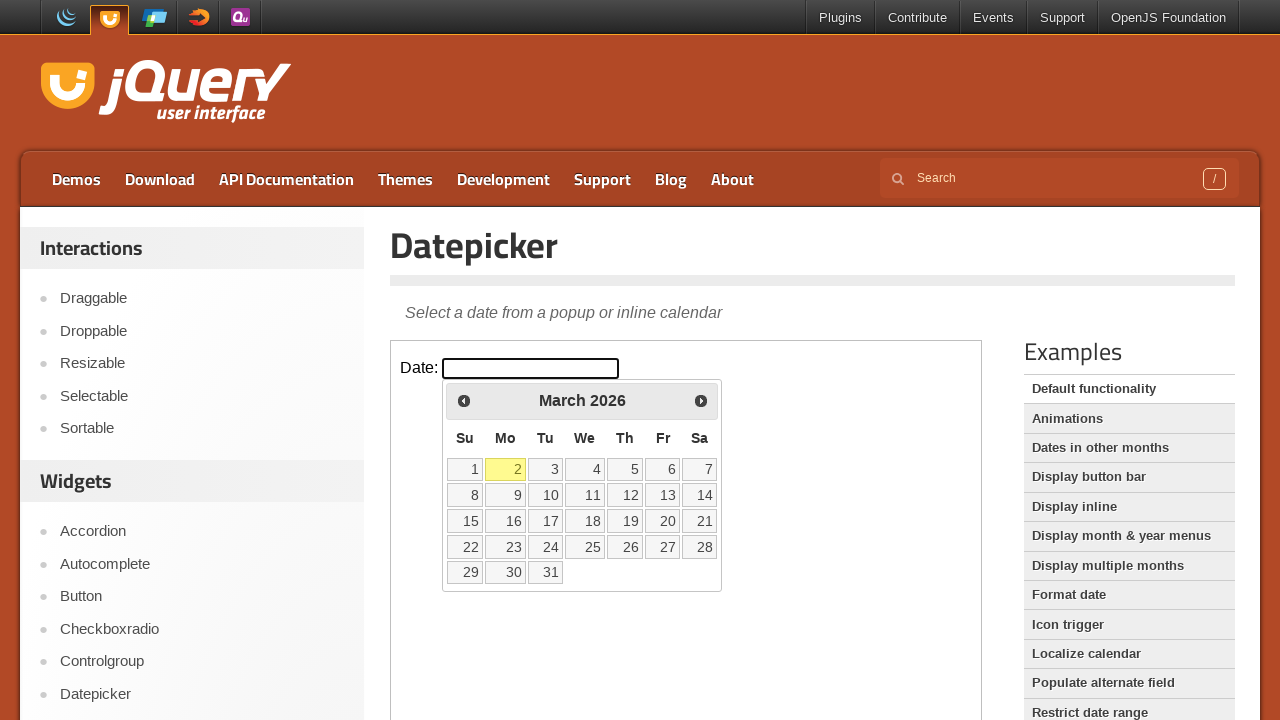

Clicked Next button to navigate to next month at (701, 400) on iframe.demo-frame >> internal:control=enter-frame >> xpath=//*[contains(text(),'
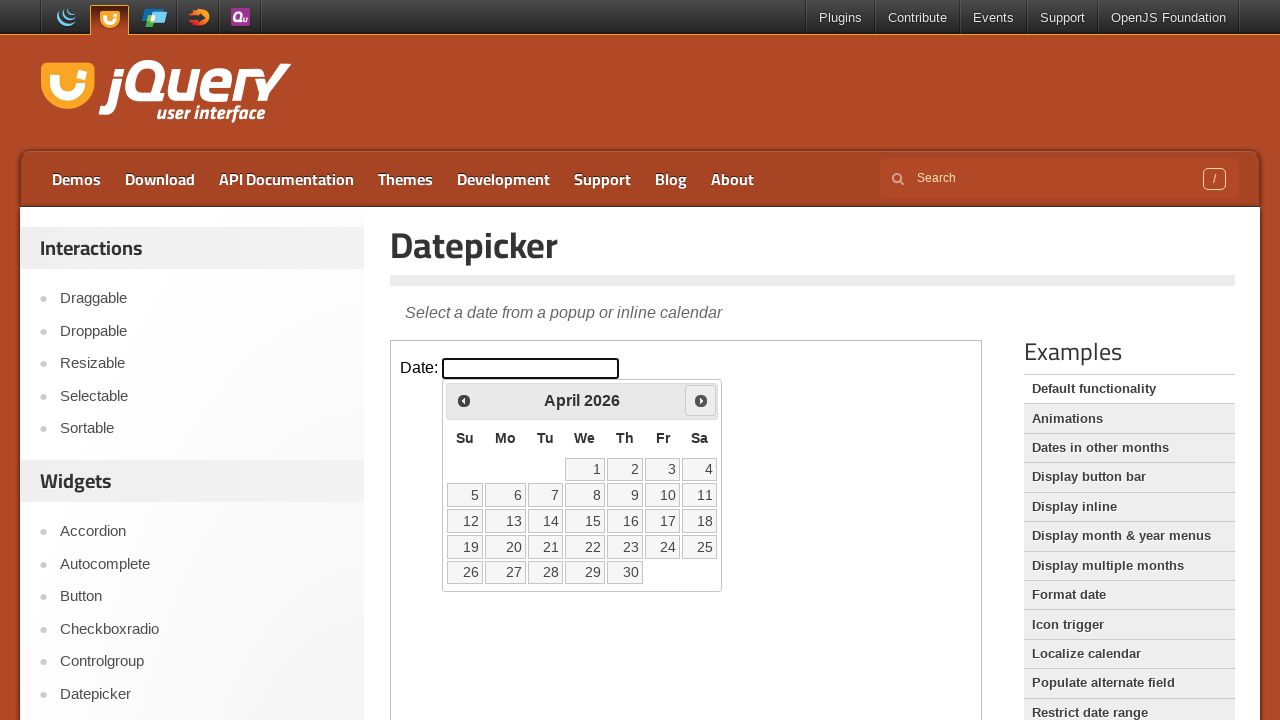

Waited for calendar to update after clicking Next
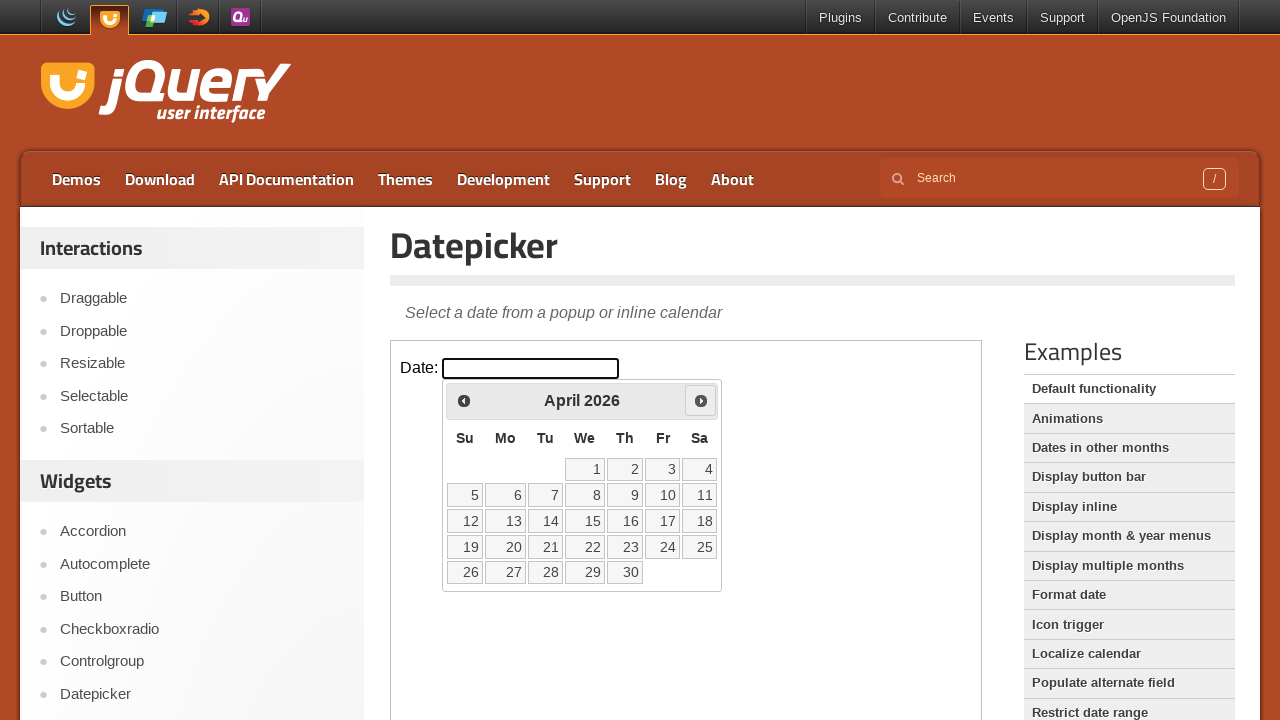

Retrieved current month: April
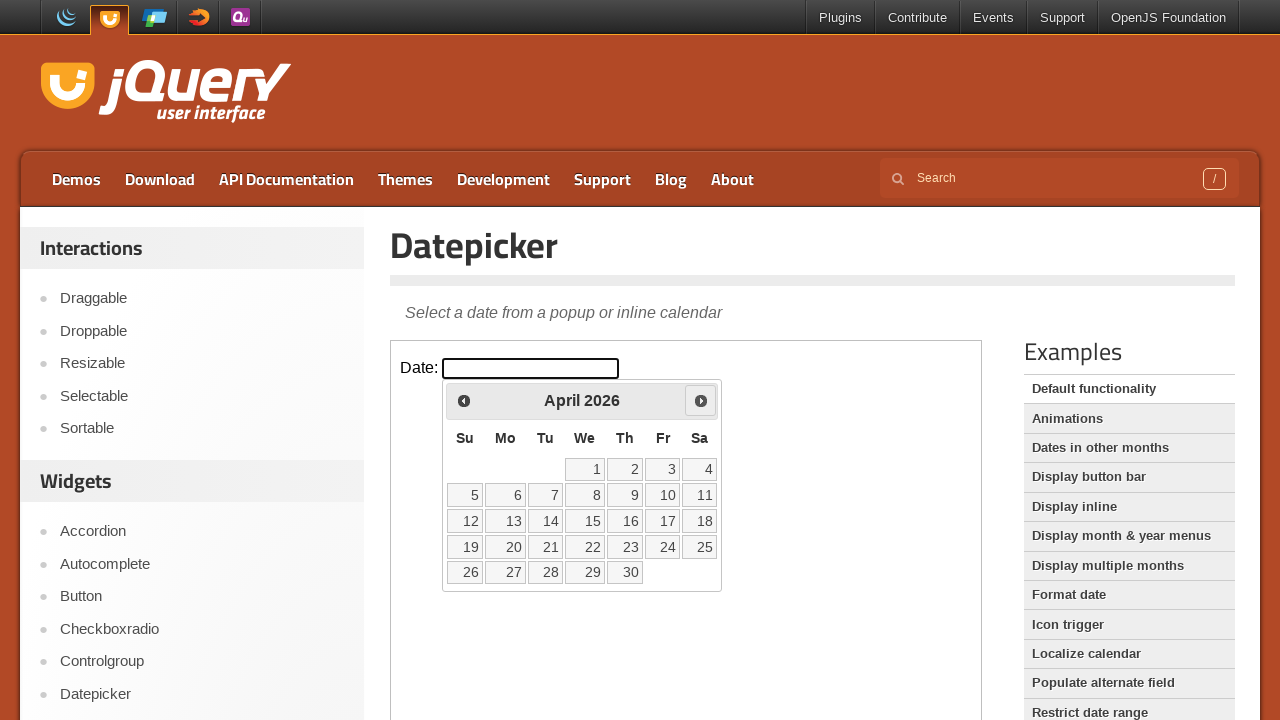

Retrieved current year: 2026
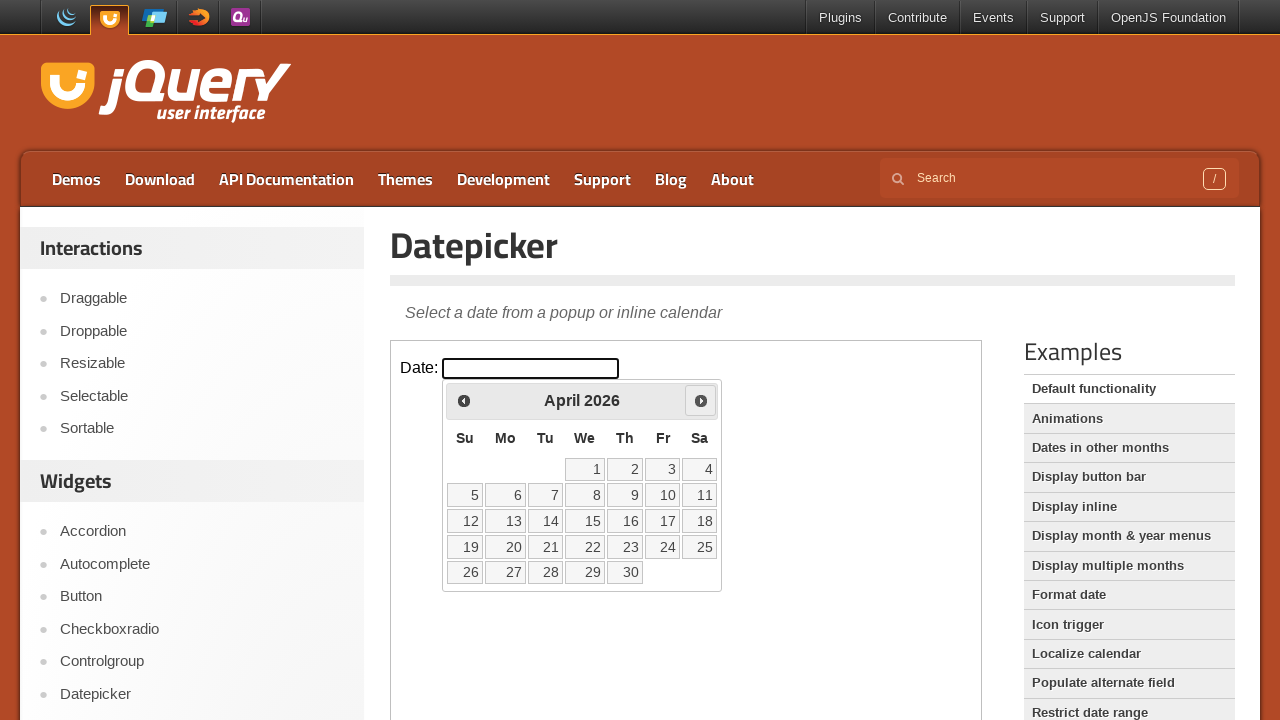

Clicked Next button to navigate to next month at (701, 400) on iframe.demo-frame >> internal:control=enter-frame >> xpath=//*[contains(text(),'
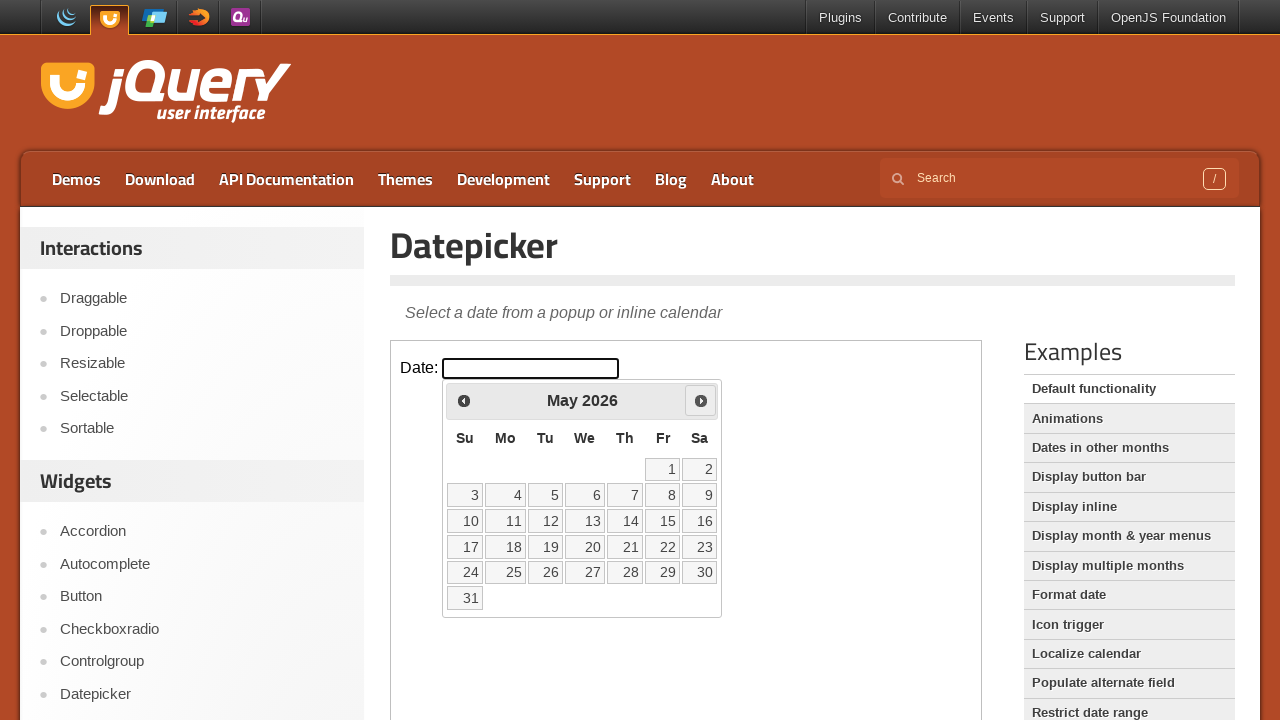

Waited for calendar to update after clicking Next
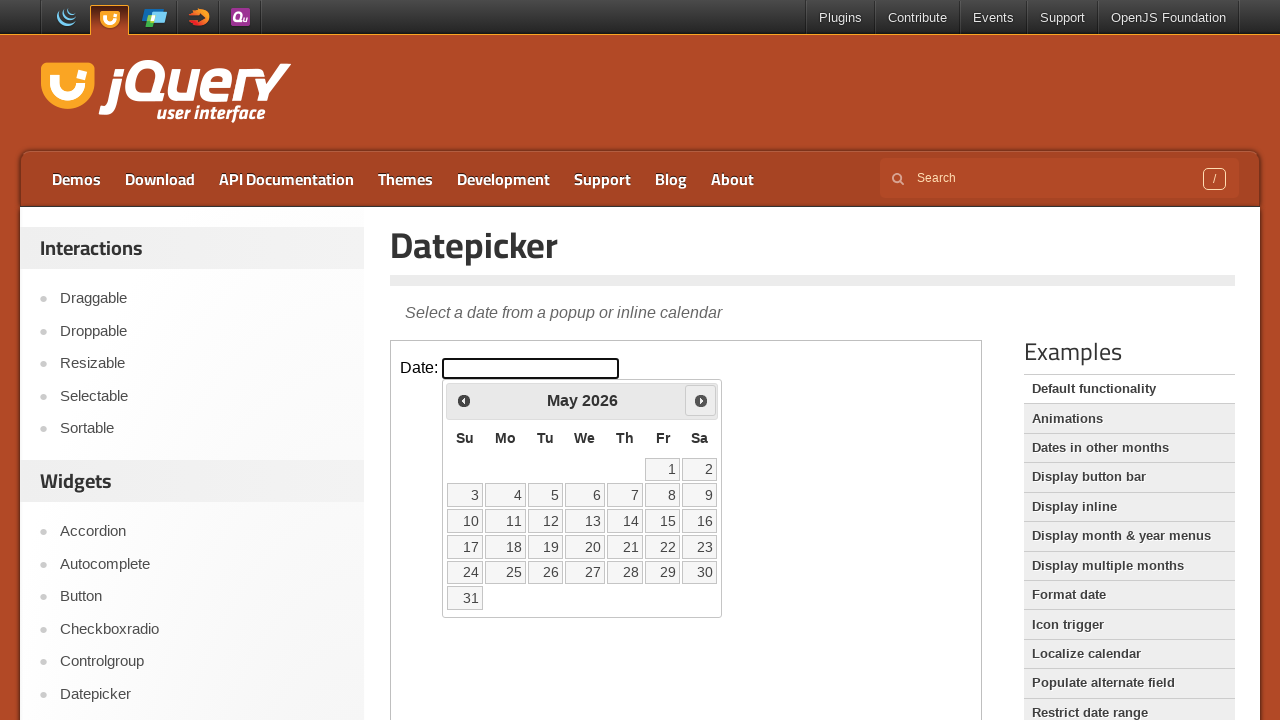

Retrieved current month: May
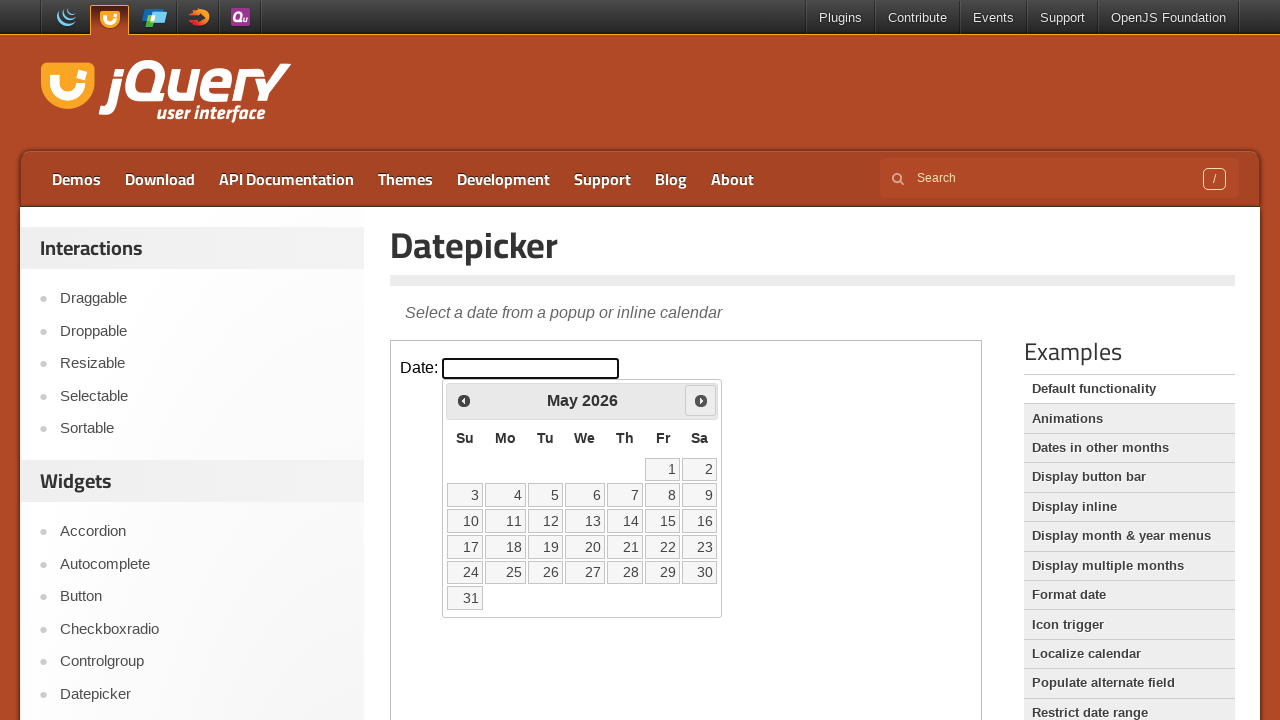

Retrieved current year: 2026
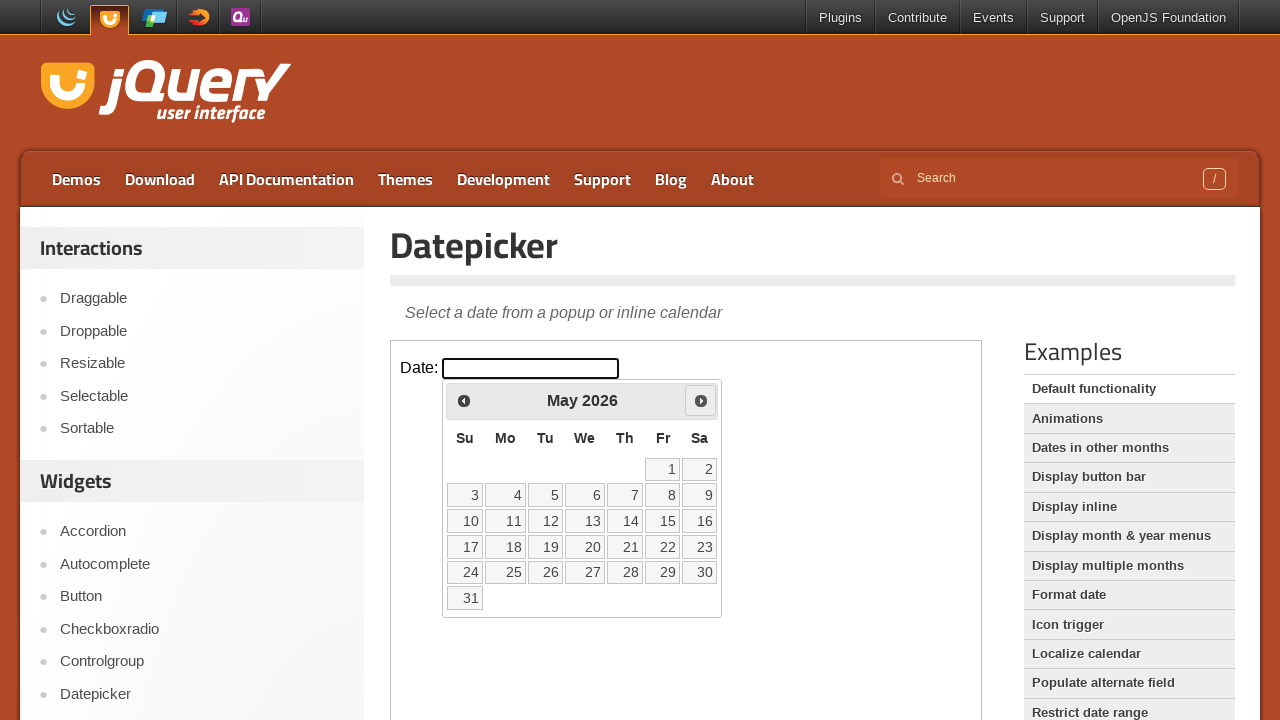

Clicked Next button to navigate to next month at (701, 400) on iframe.demo-frame >> internal:control=enter-frame >> xpath=//*[contains(text(),'
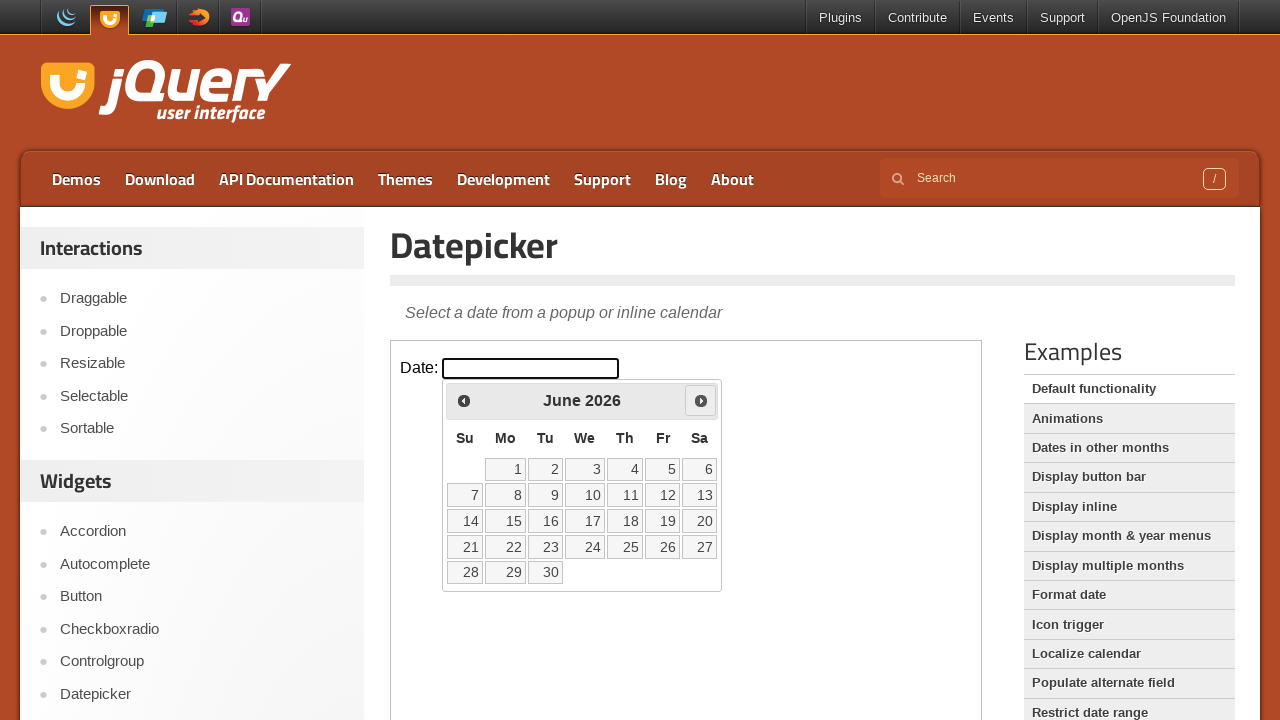

Waited for calendar to update after clicking Next
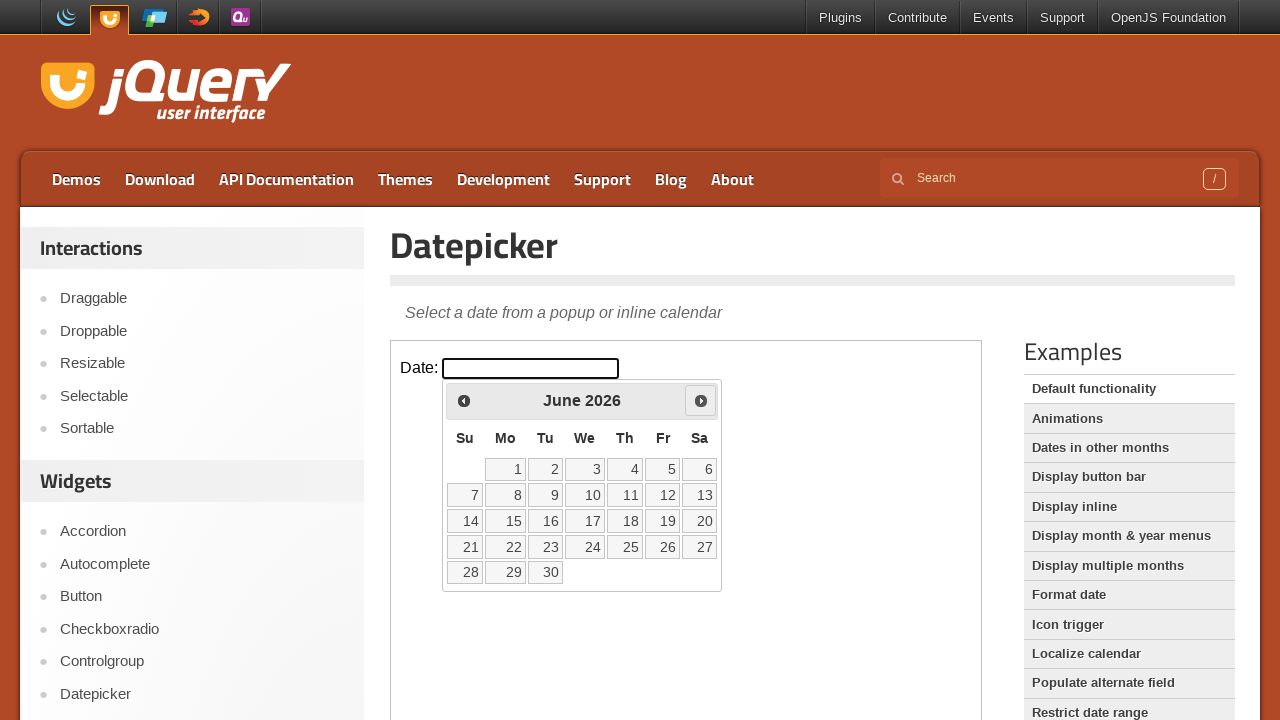

Retrieved current month: June
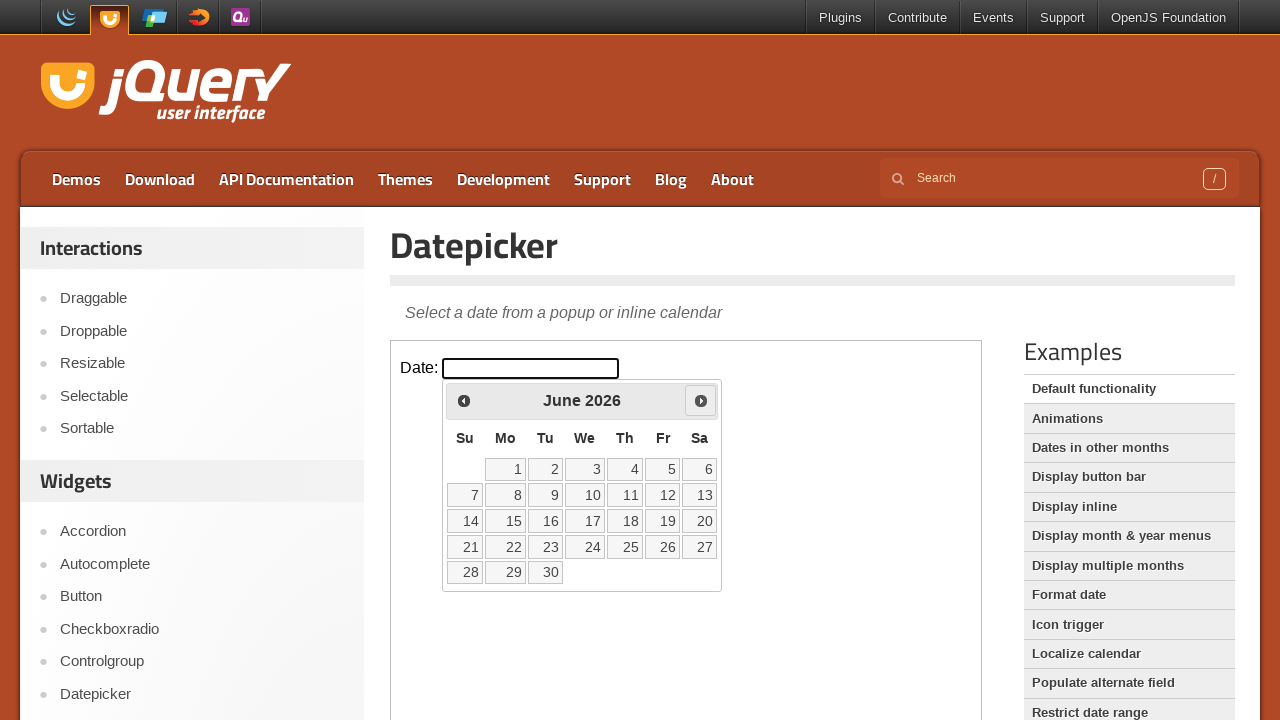

Retrieved current year: 2026
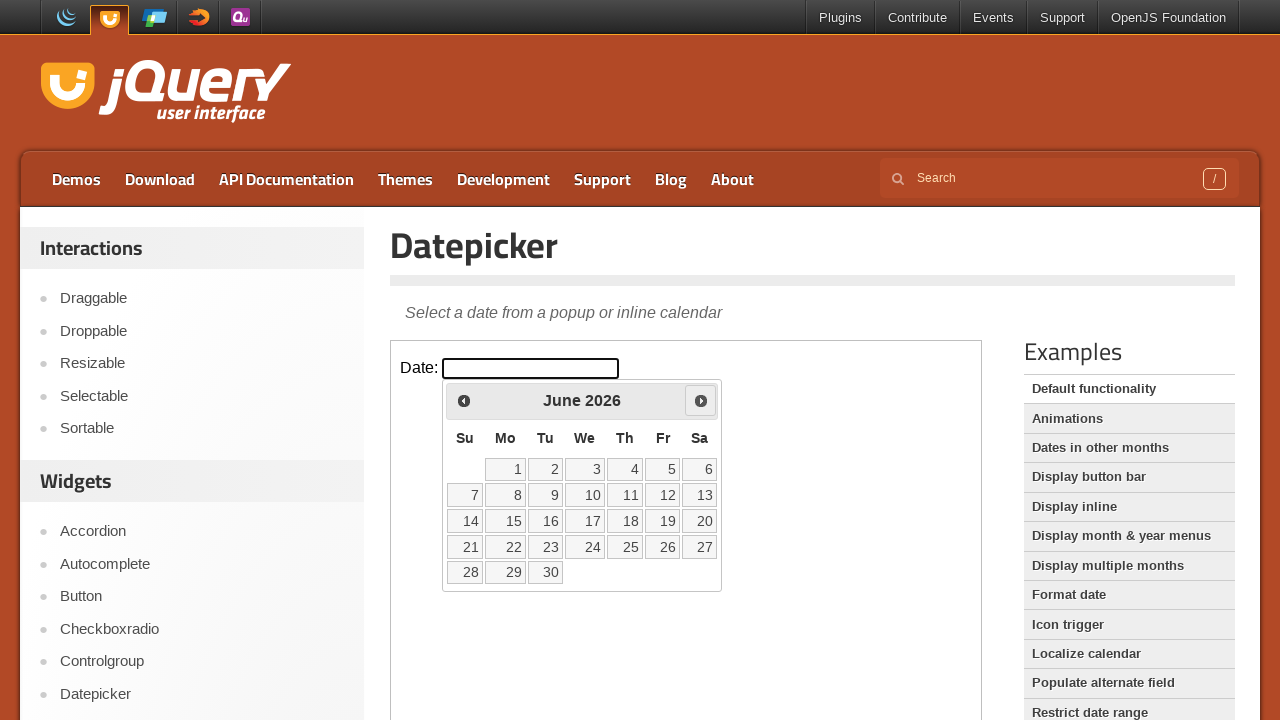

Clicked Next button to navigate to next month at (701, 400) on iframe.demo-frame >> internal:control=enter-frame >> xpath=//*[contains(text(),'
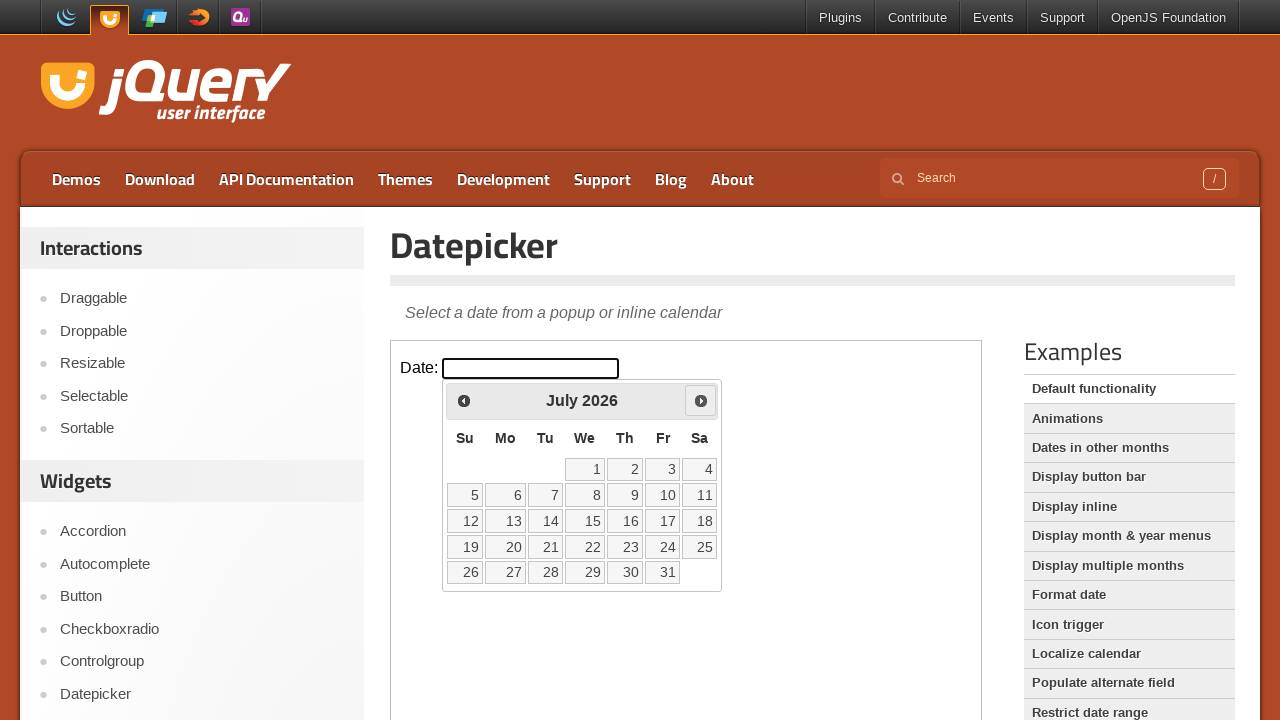

Waited for calendar to update after clicking Next
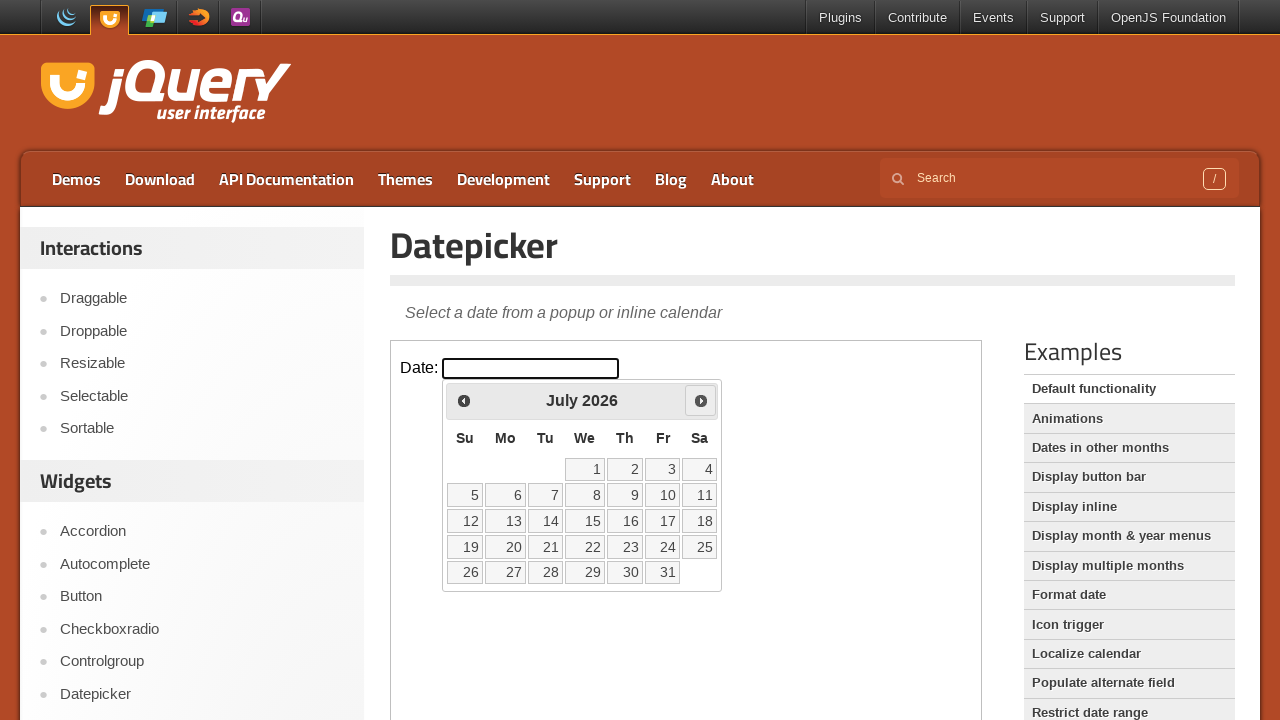

Retrieved current month: July
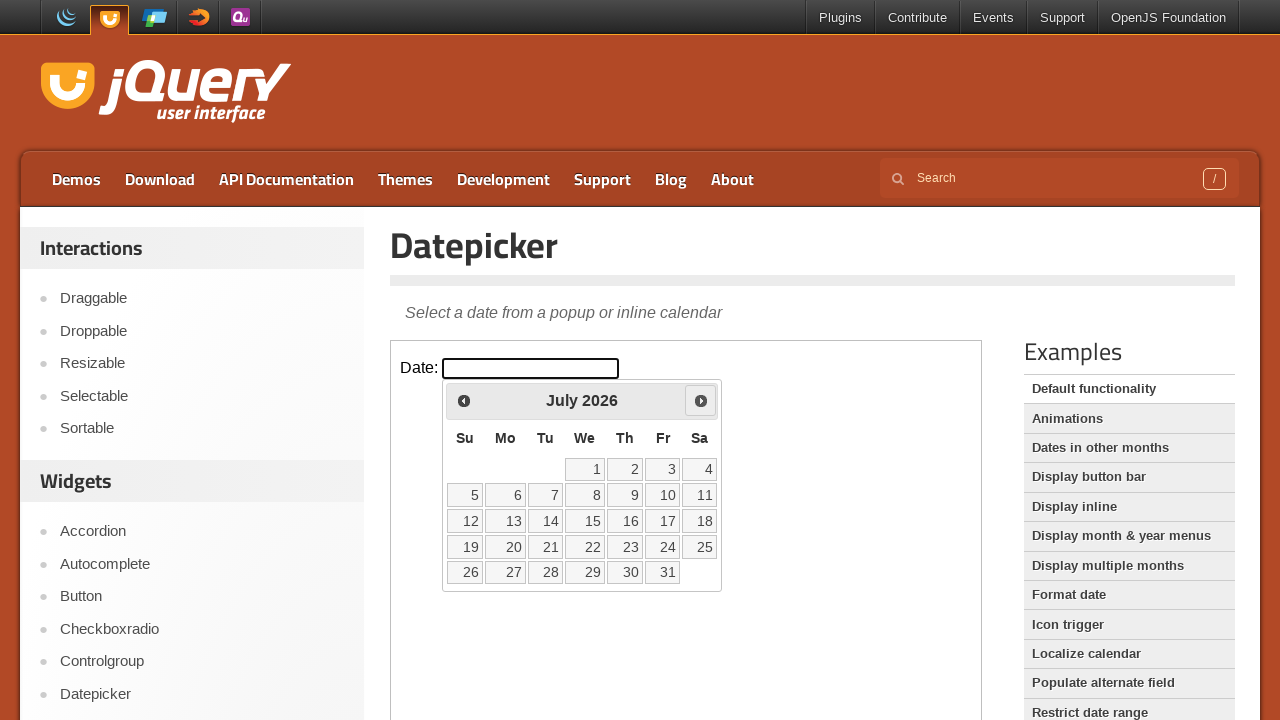

Retrieved current year: 2026
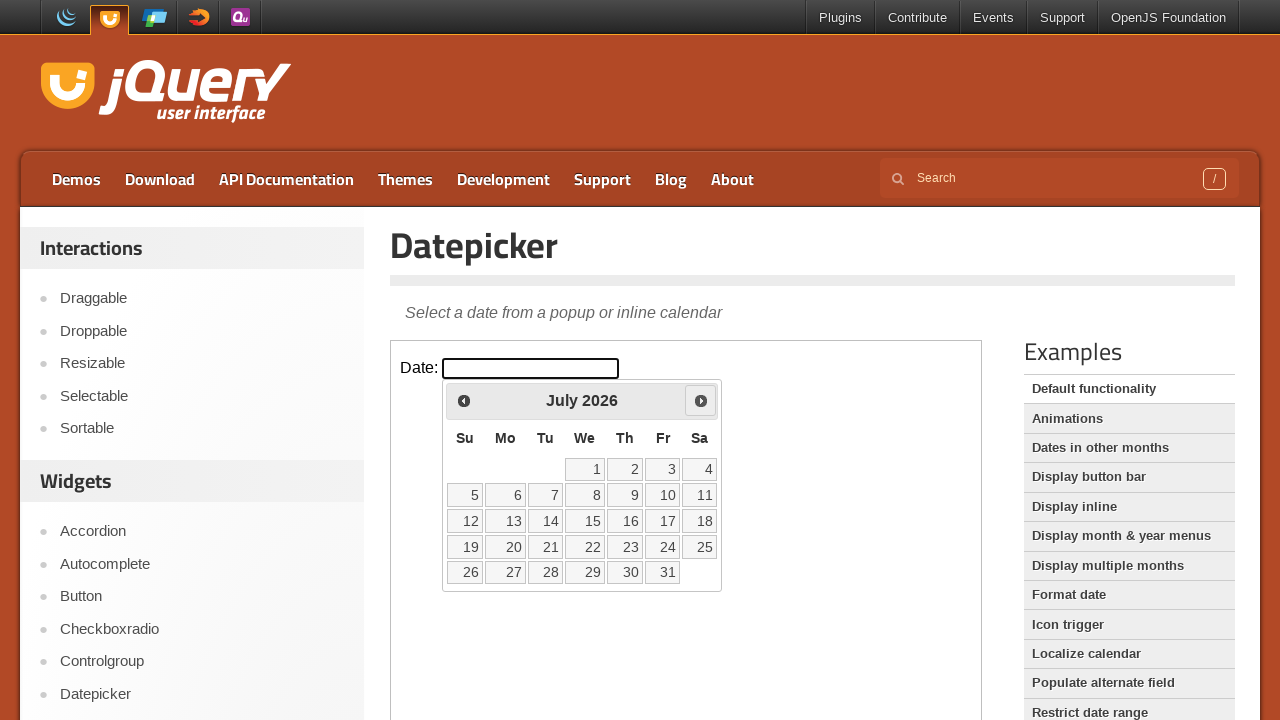

Clicked Next button to navigate to next month at (701, 400) on iframe.demo-frame >> internal:control=enter-frame >> xpath=//*[contains(text(),'
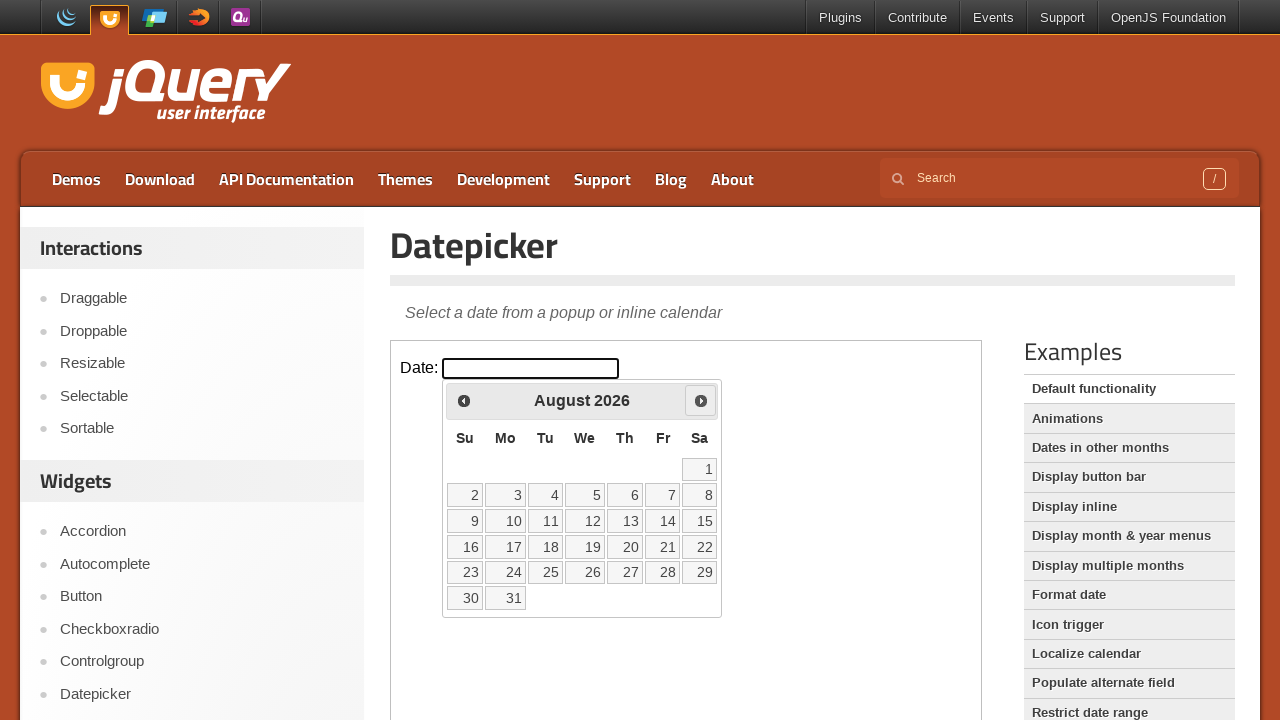

Waited for calendar to update after clicking Next
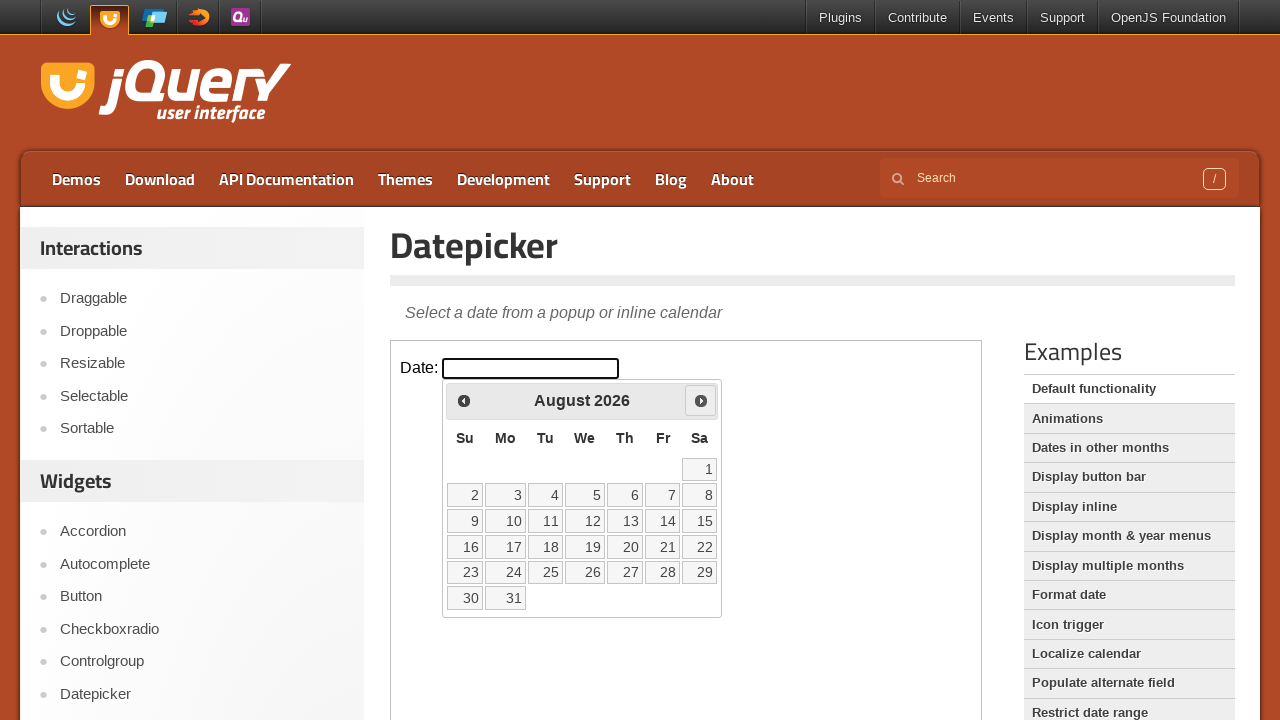

Retrieved current month: August
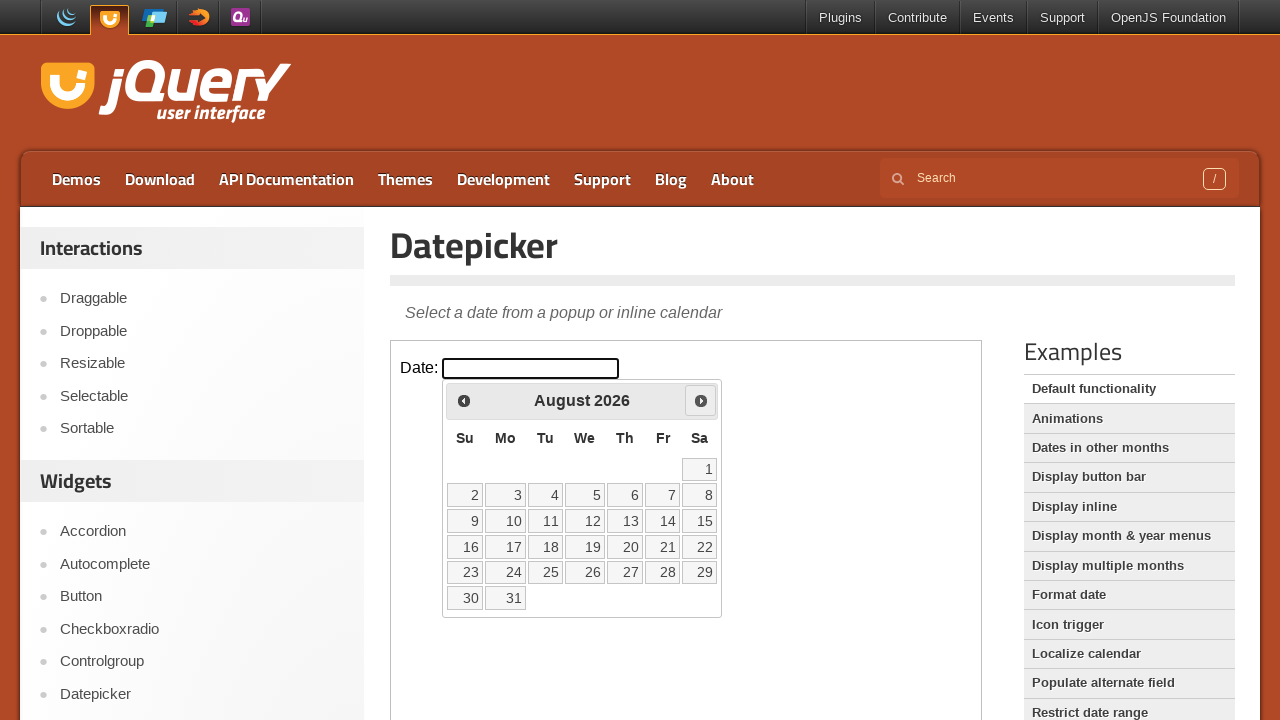

Retrieved current year: 2026
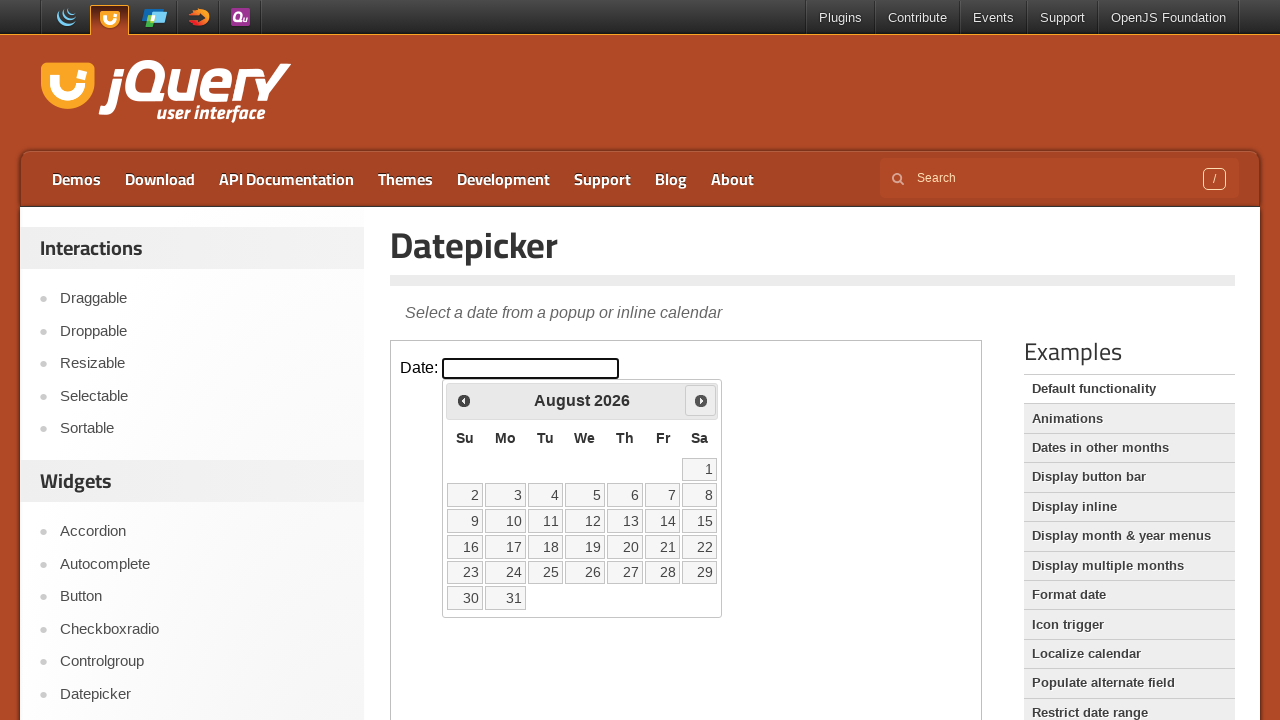

Reached target date: August 2026
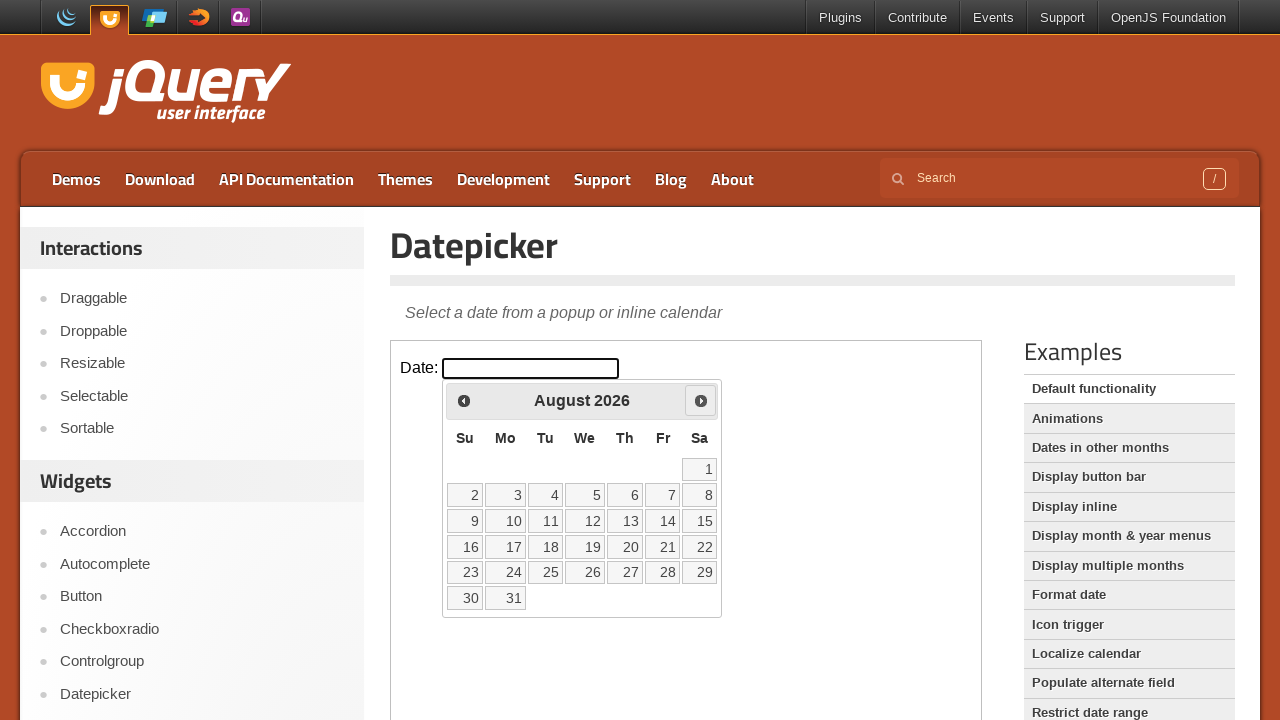

Located all date cells in calendar
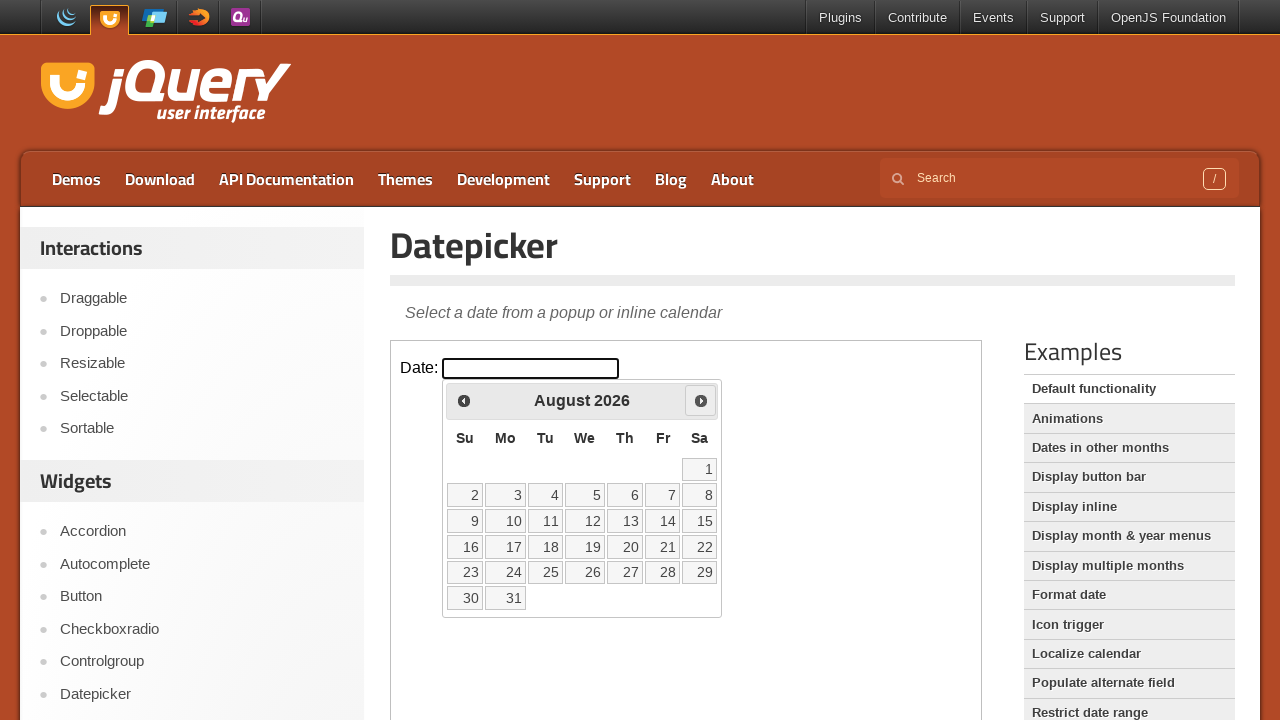

Found 42 date cells in calendar
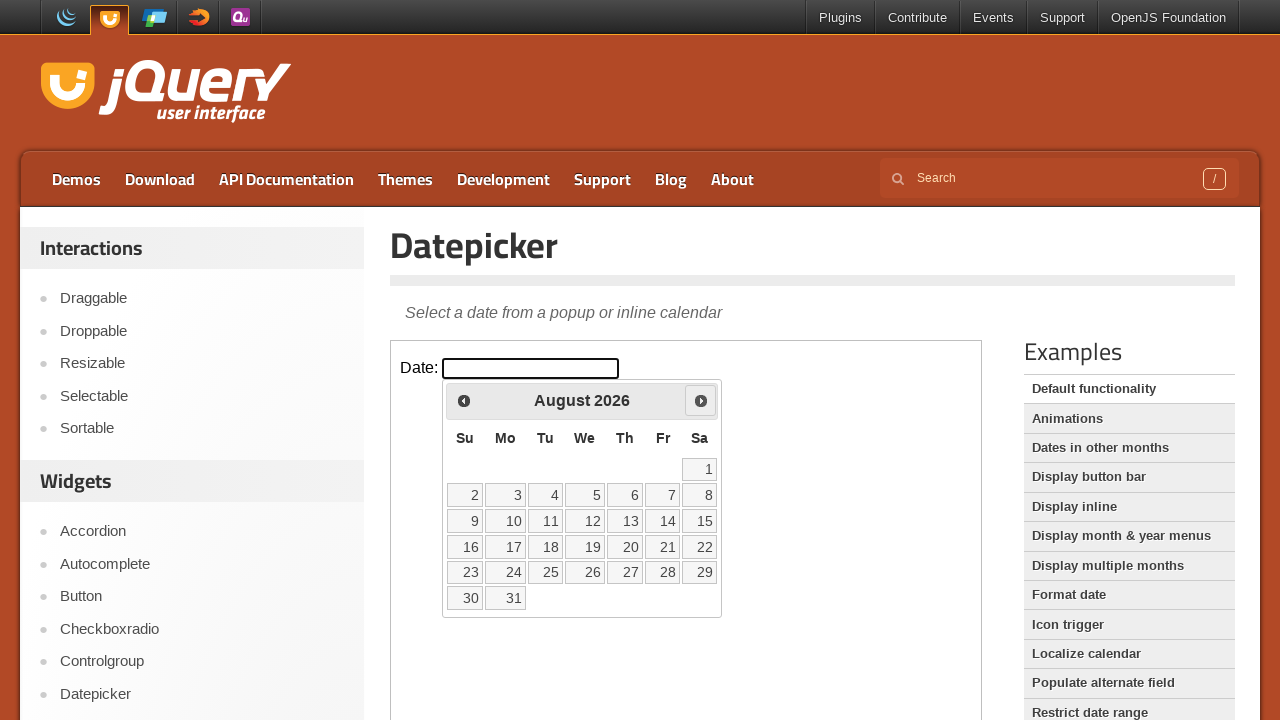

Checked date cell 0:  
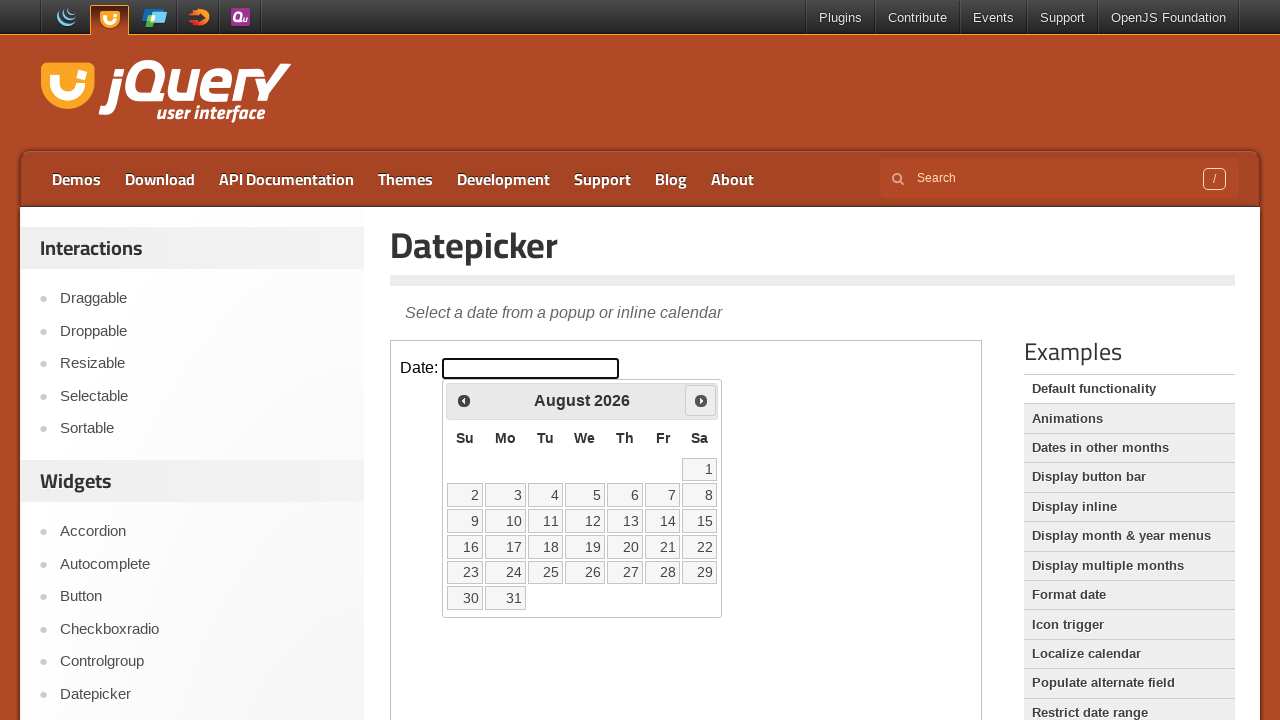

Checked date cell 1:  
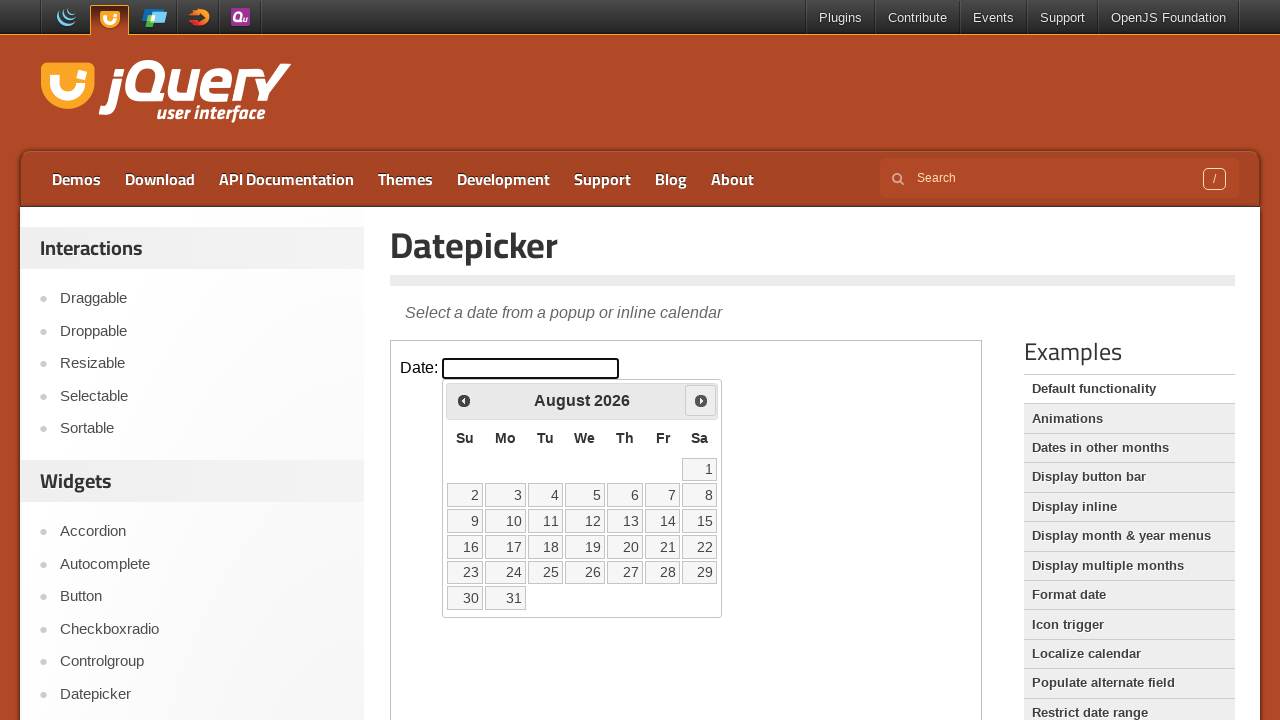

Checked date cell 2:  
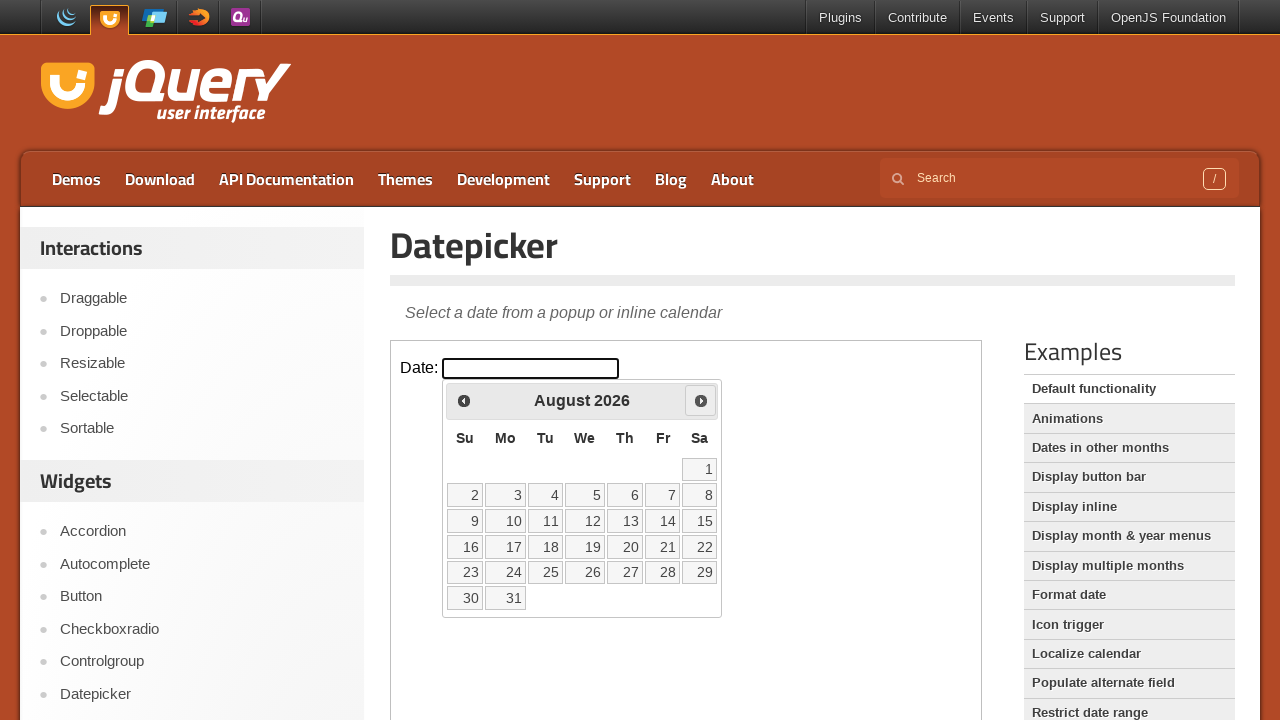

Checked date cell 3:  
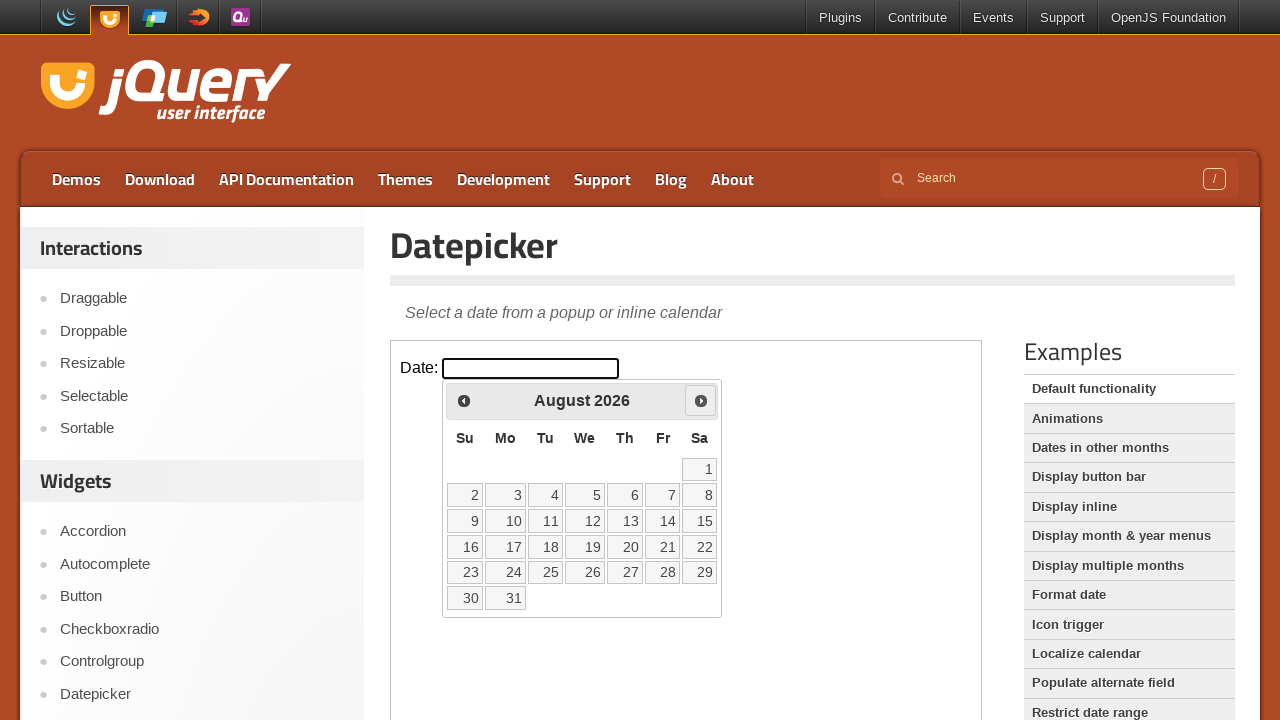

Checked date cell 4:  
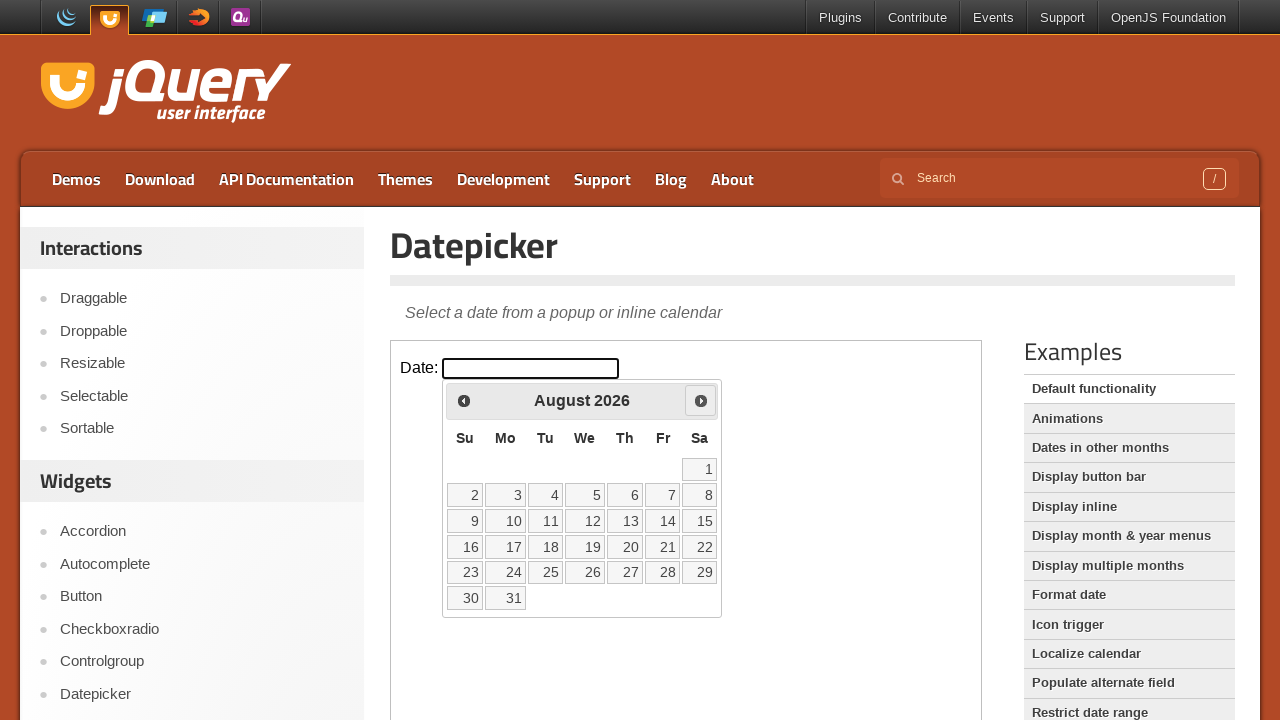

Checked date cell 5:  
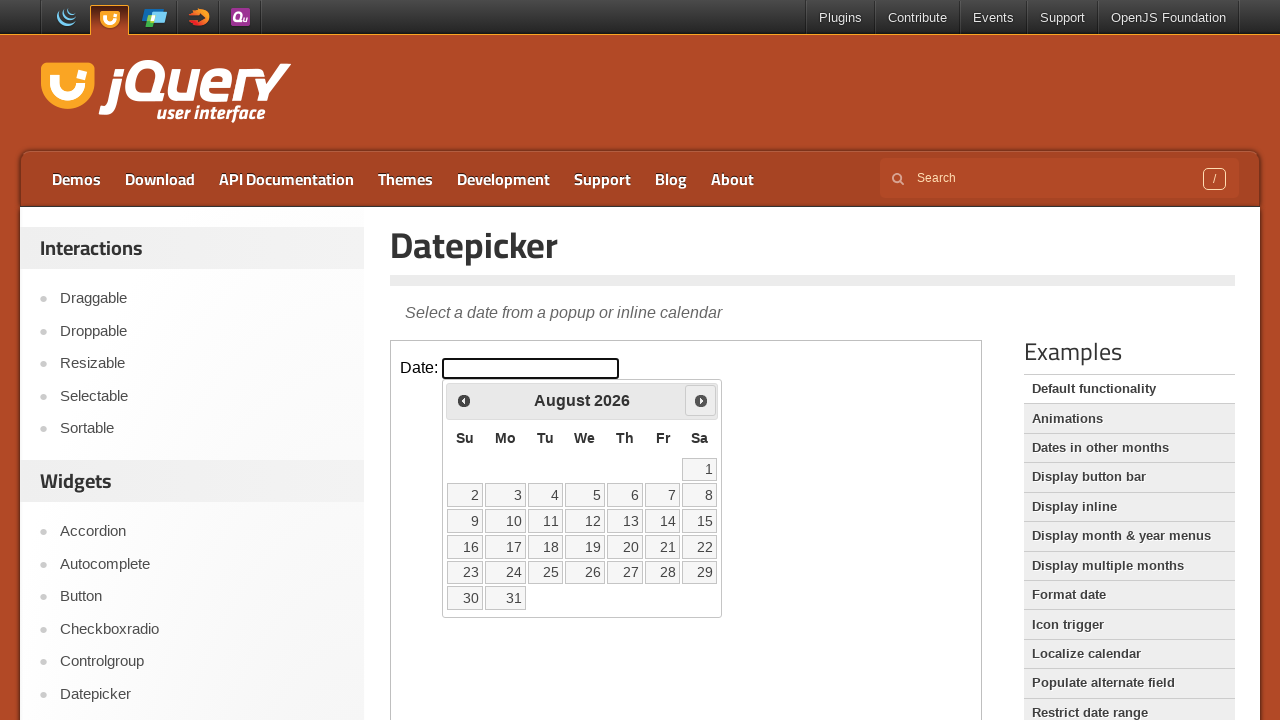

Checked date cell 6: 1
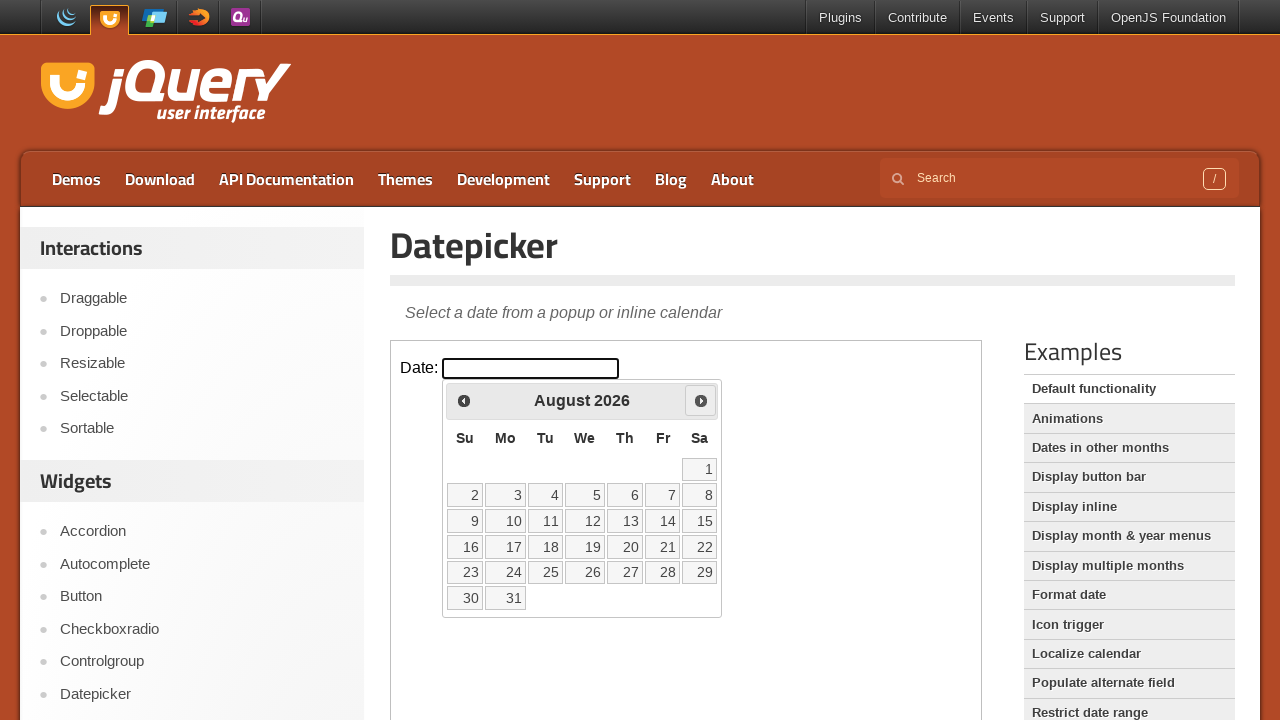

Checked date cell 7: 2
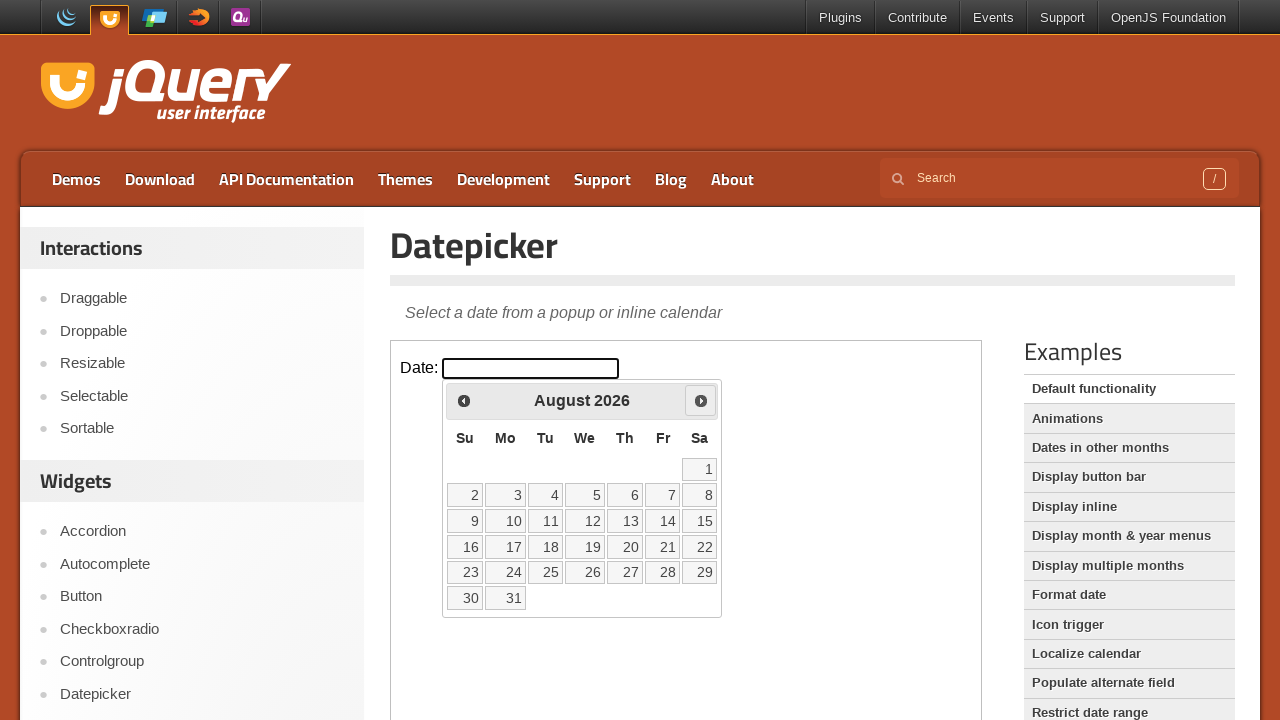

Checked date cell 8: 3
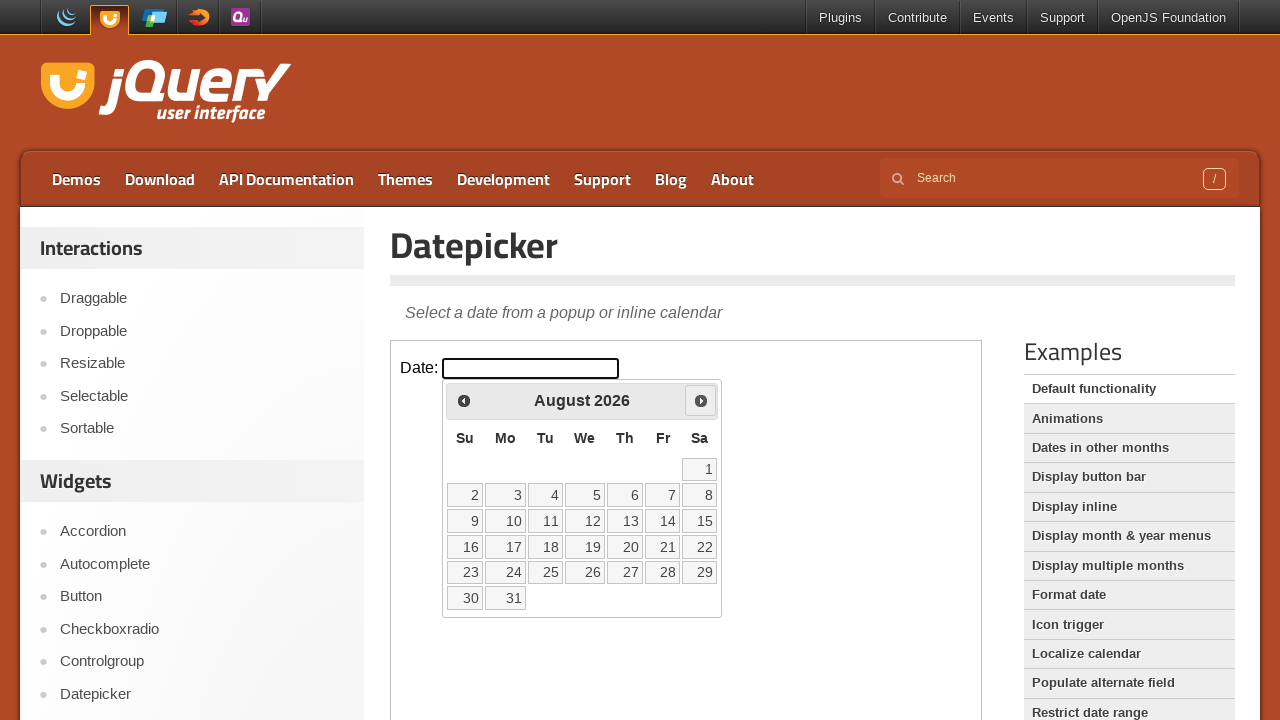

Checked date cell 9: 4
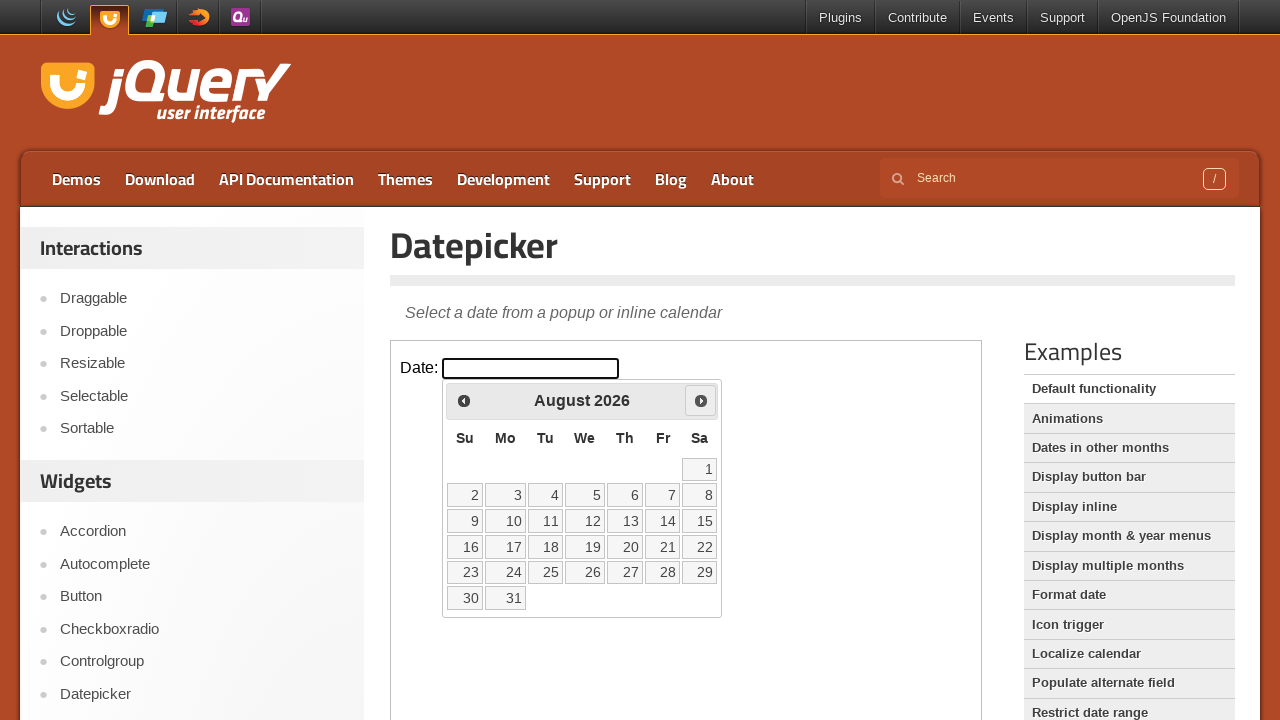

Checked date cell 10: 5
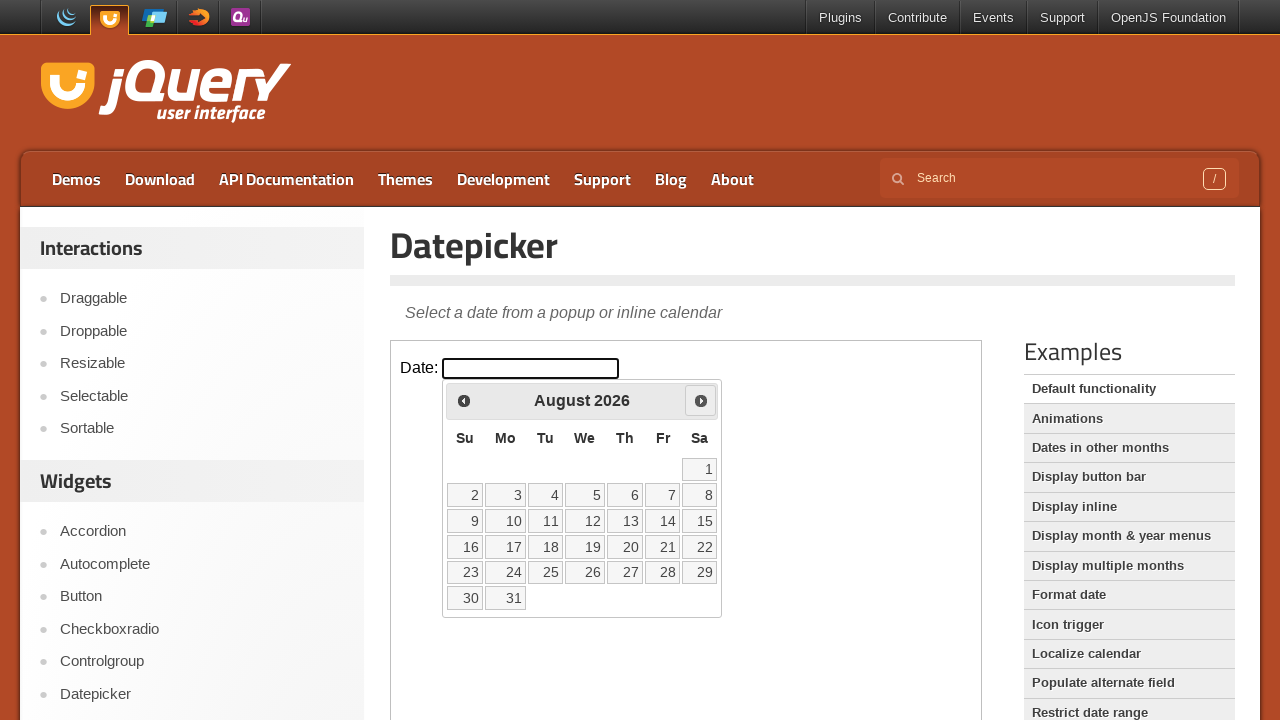

Checked date cell 11: 6
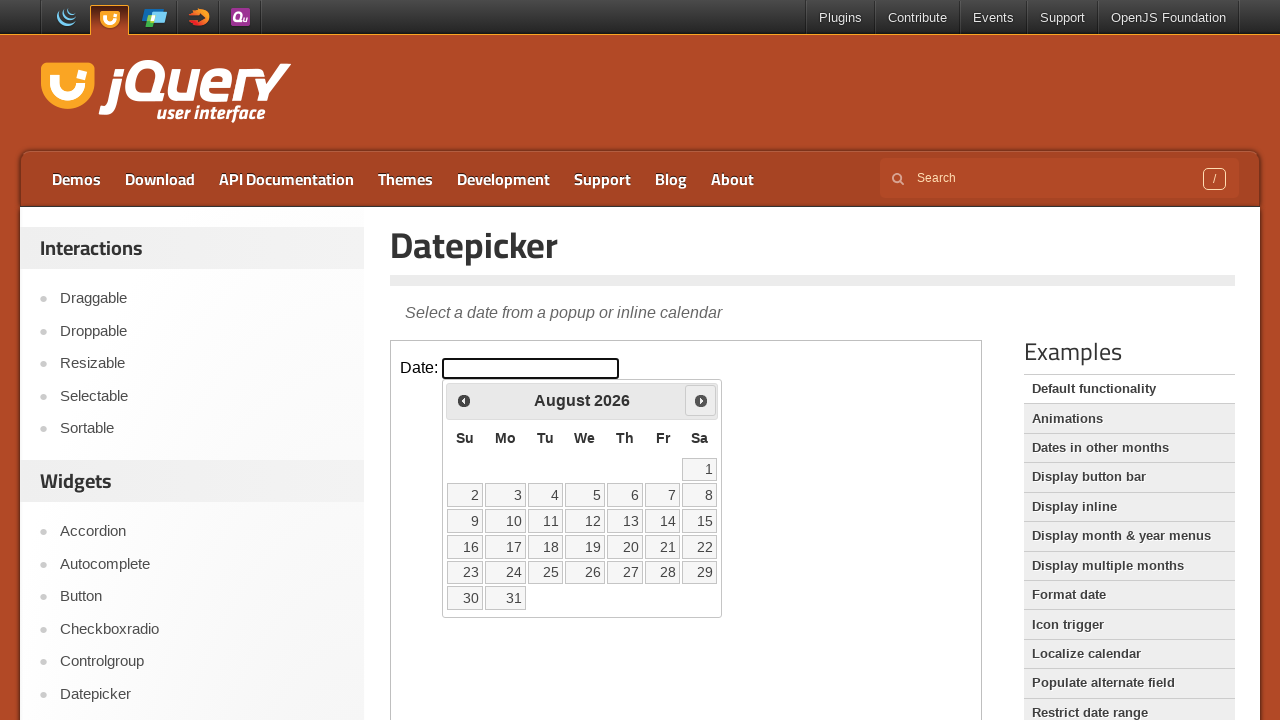

Checked date cell 12: 7
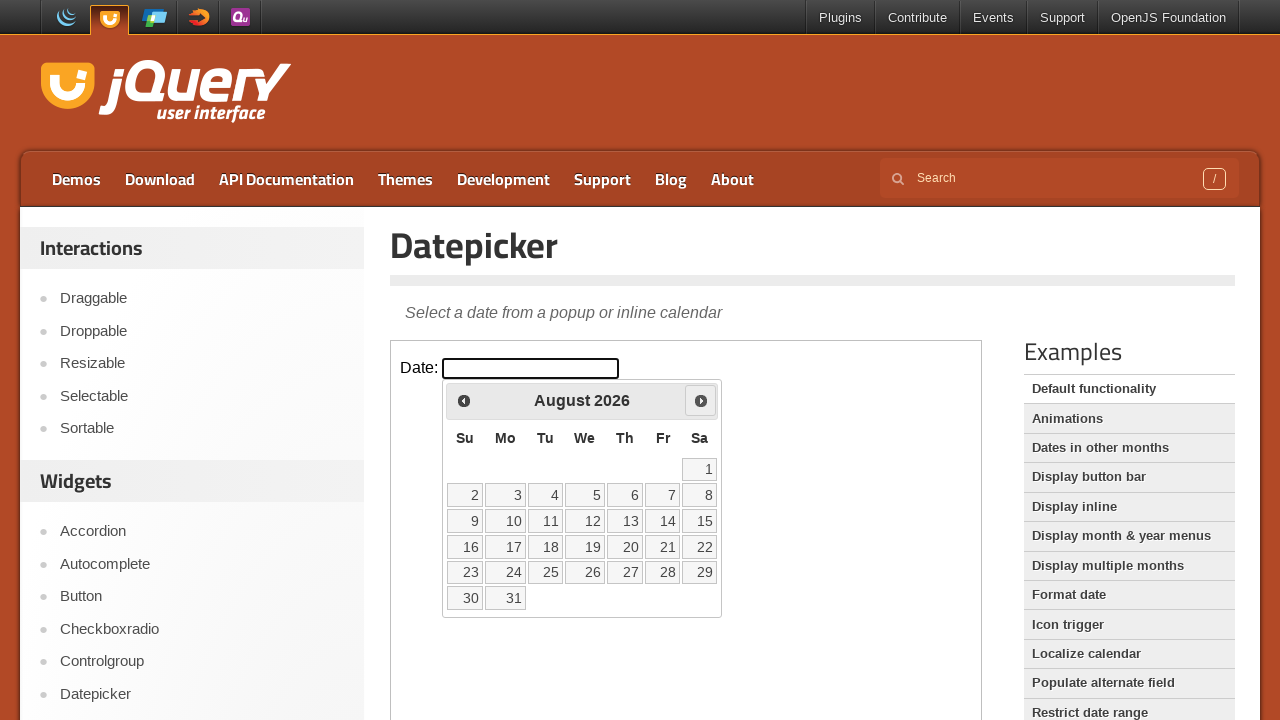

Checked date cell 13: 8
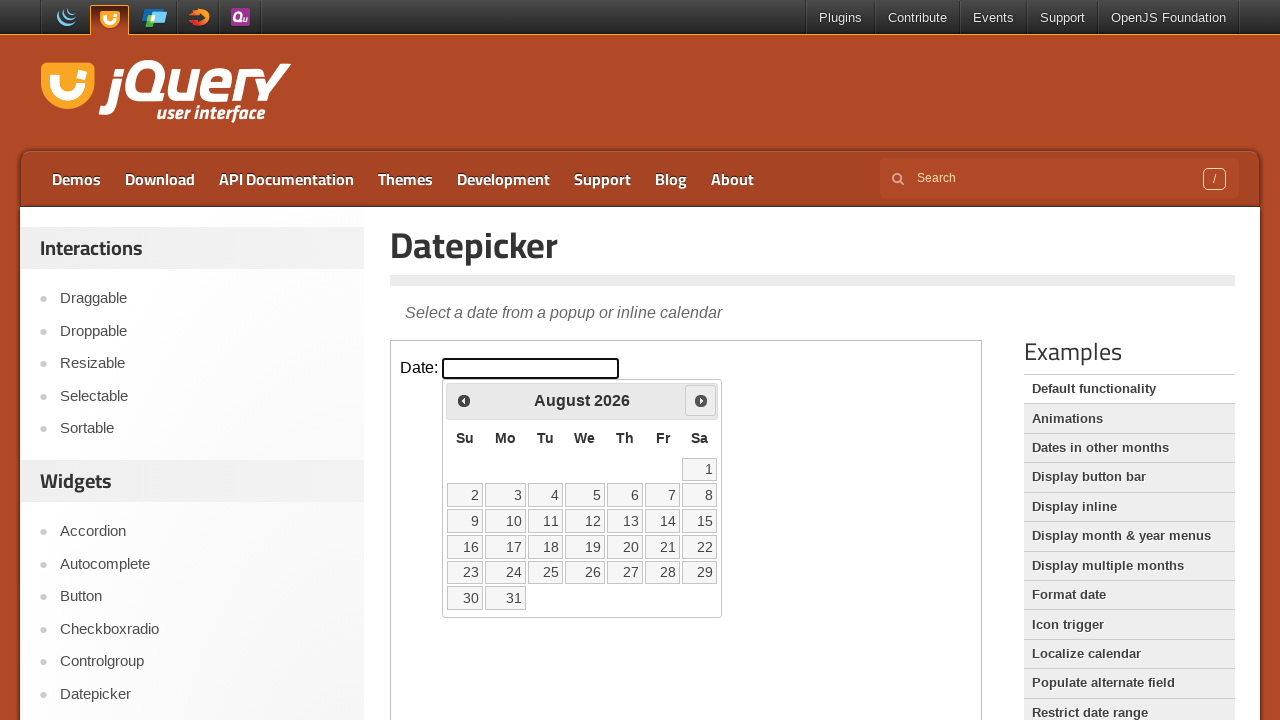

Checked date cell 14: 9
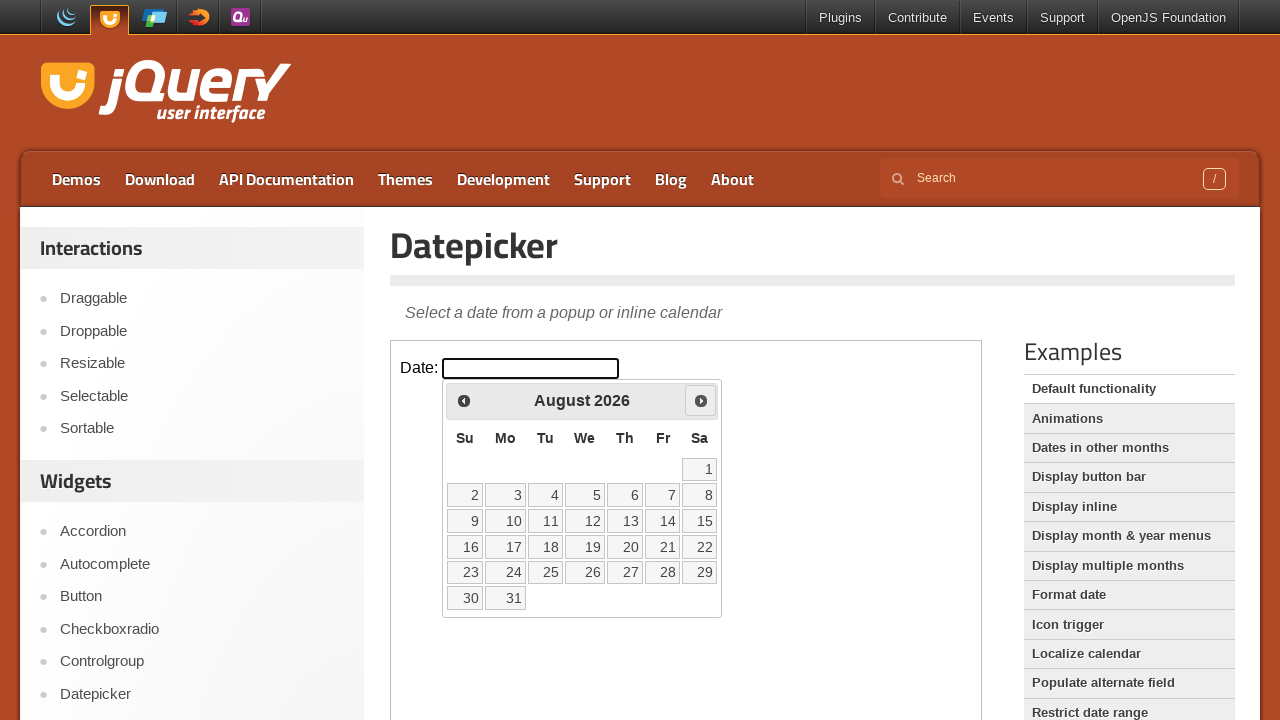

Checked date cell 15: 10
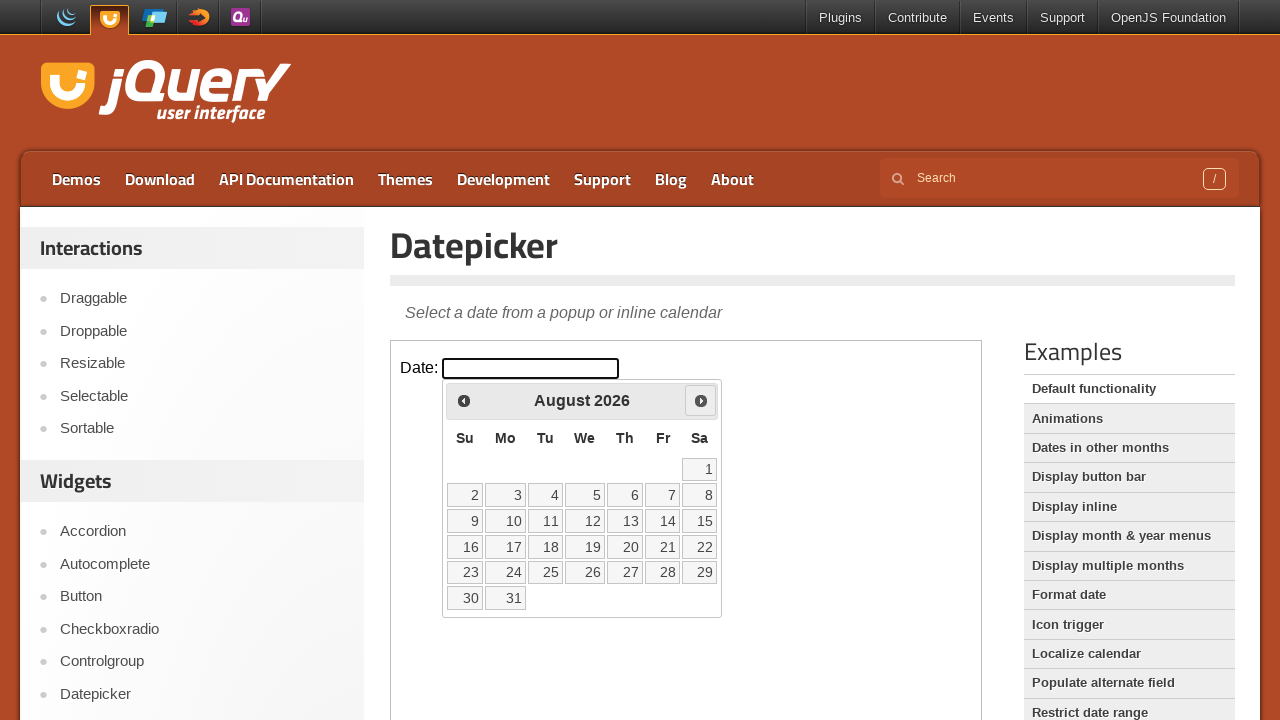

Checked date cell 16: 11
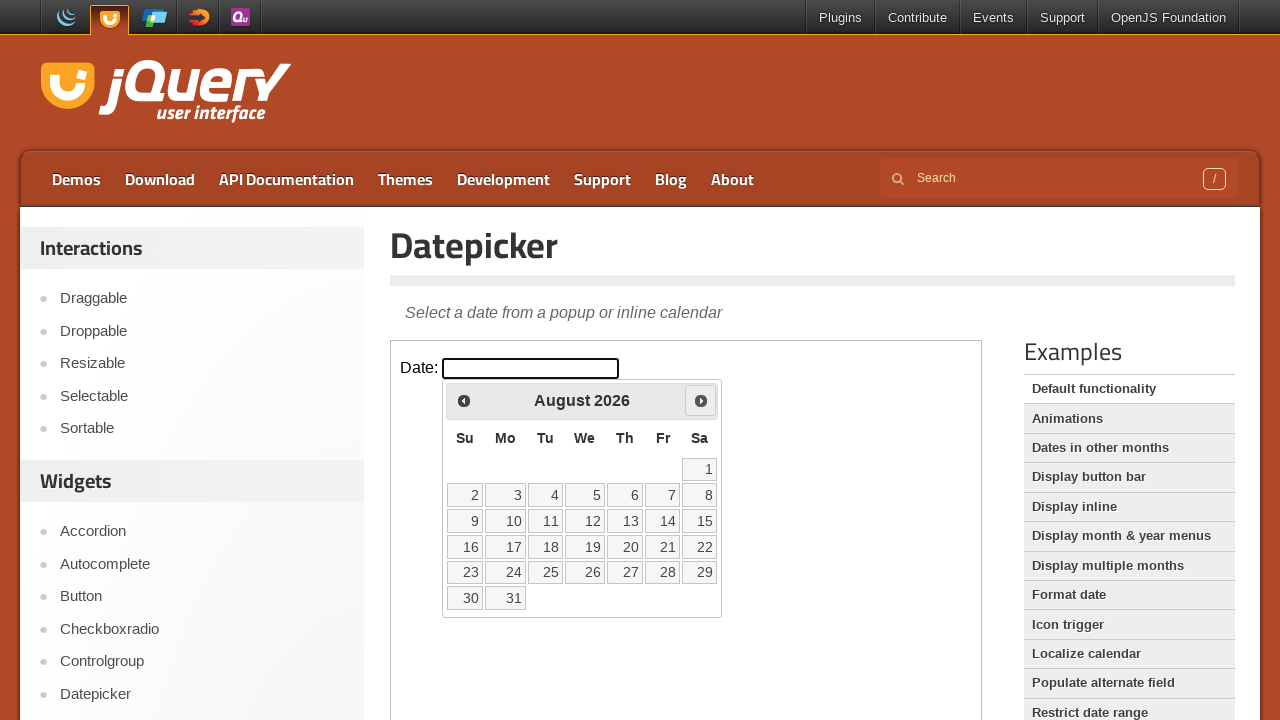

Checked date cell 17: 12
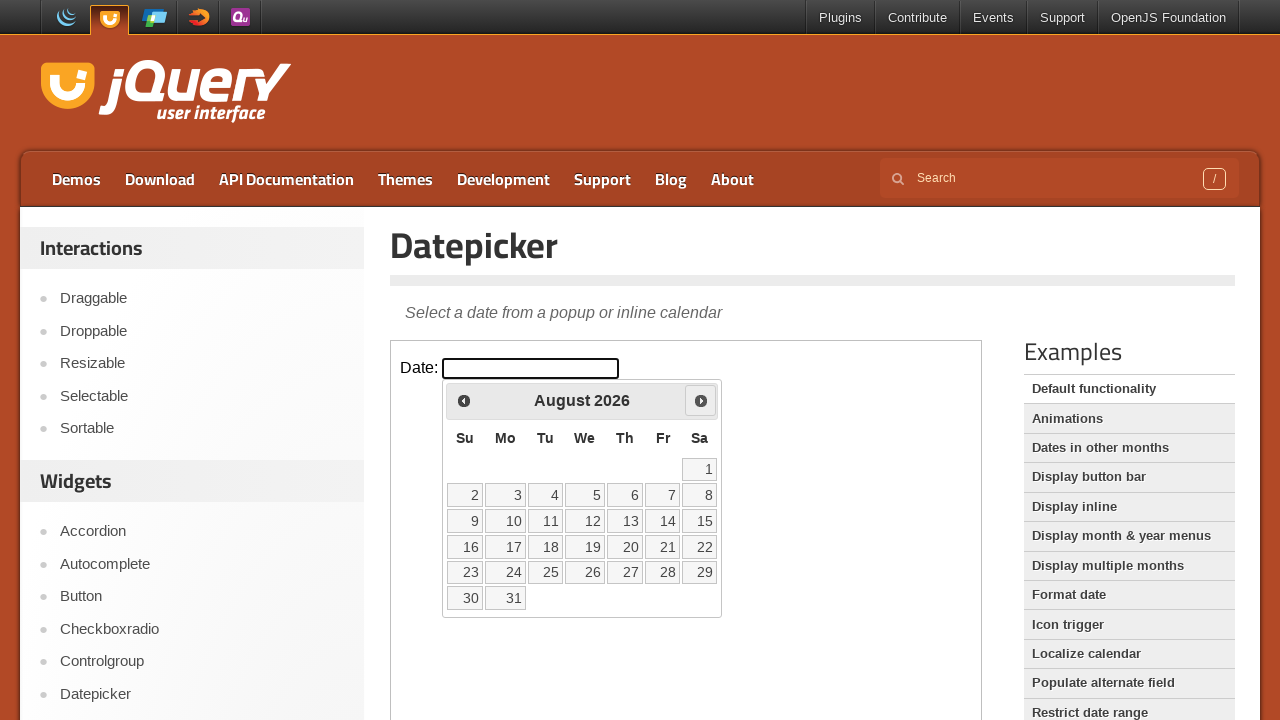

Checked date cell 18: 13
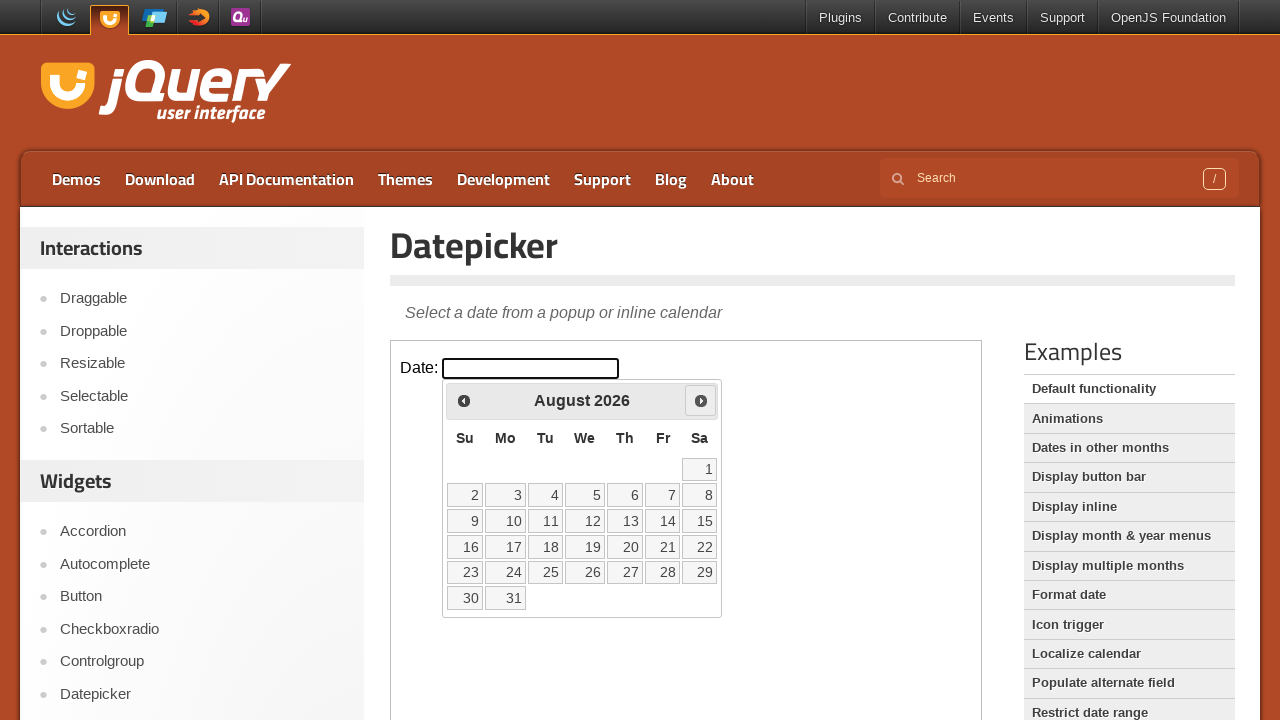

Checked date cell 19: 14
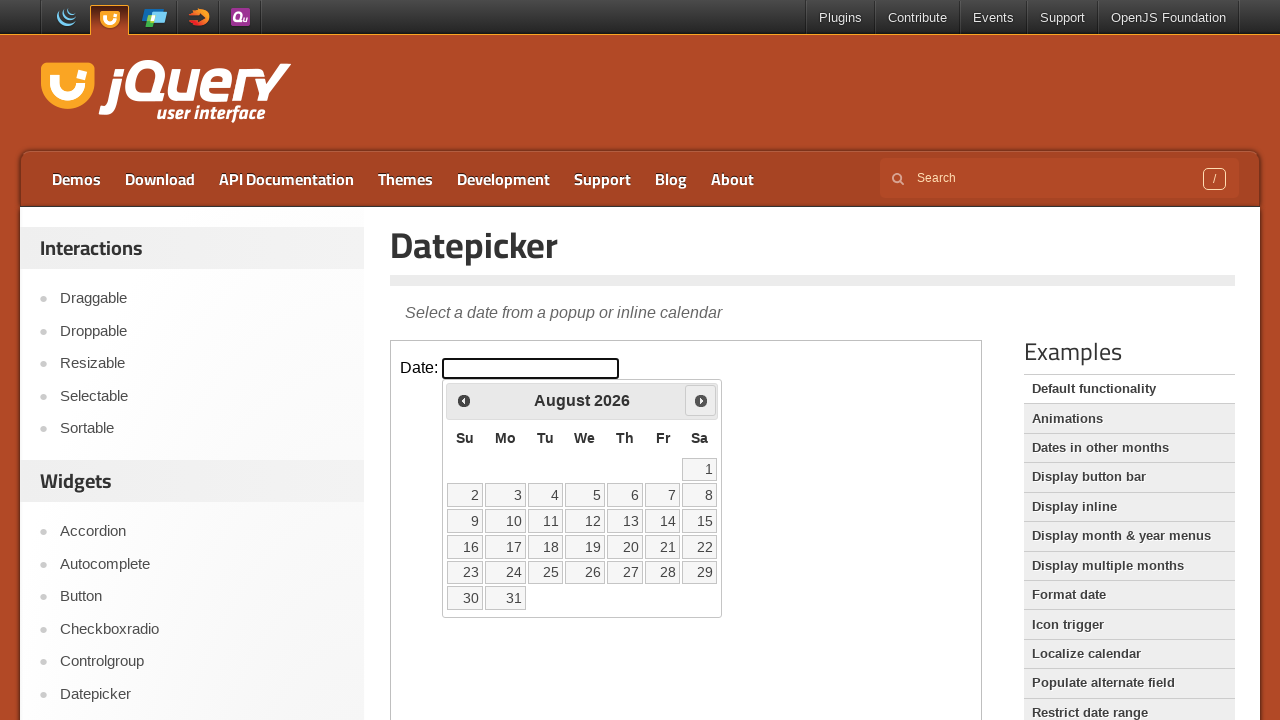

Checked date cell 20: 15
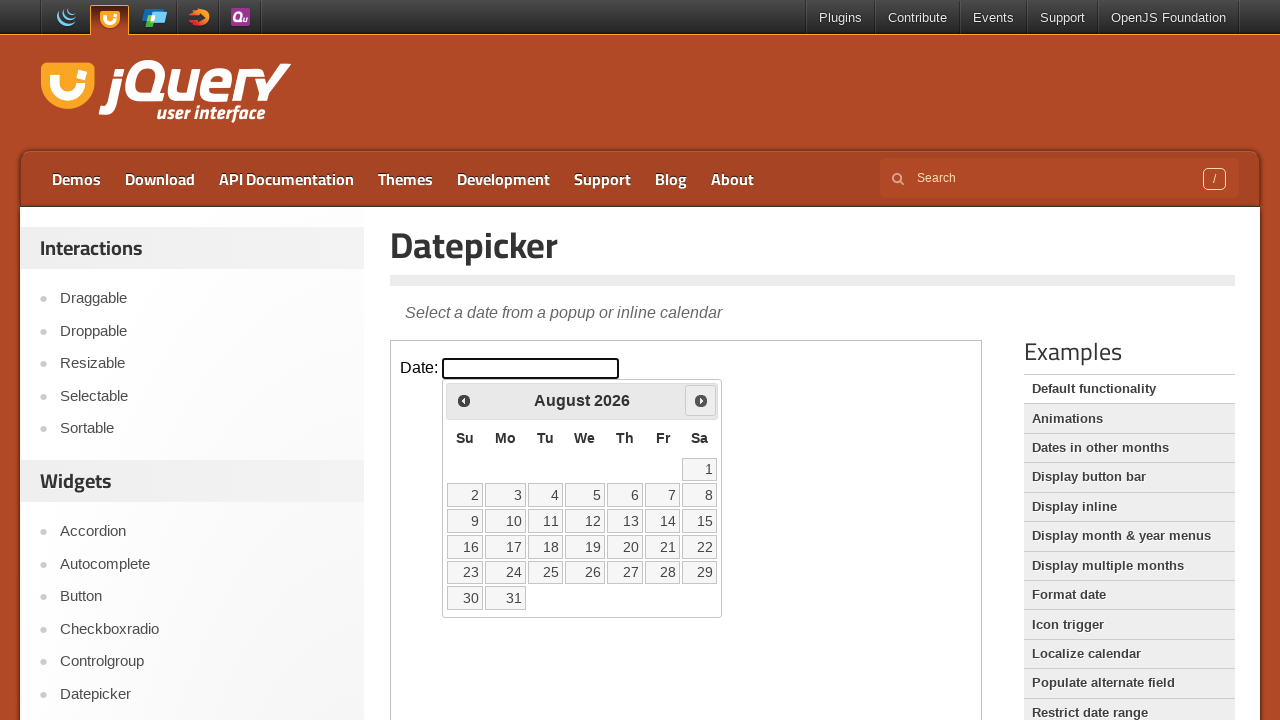

Checked date cell 21: 16
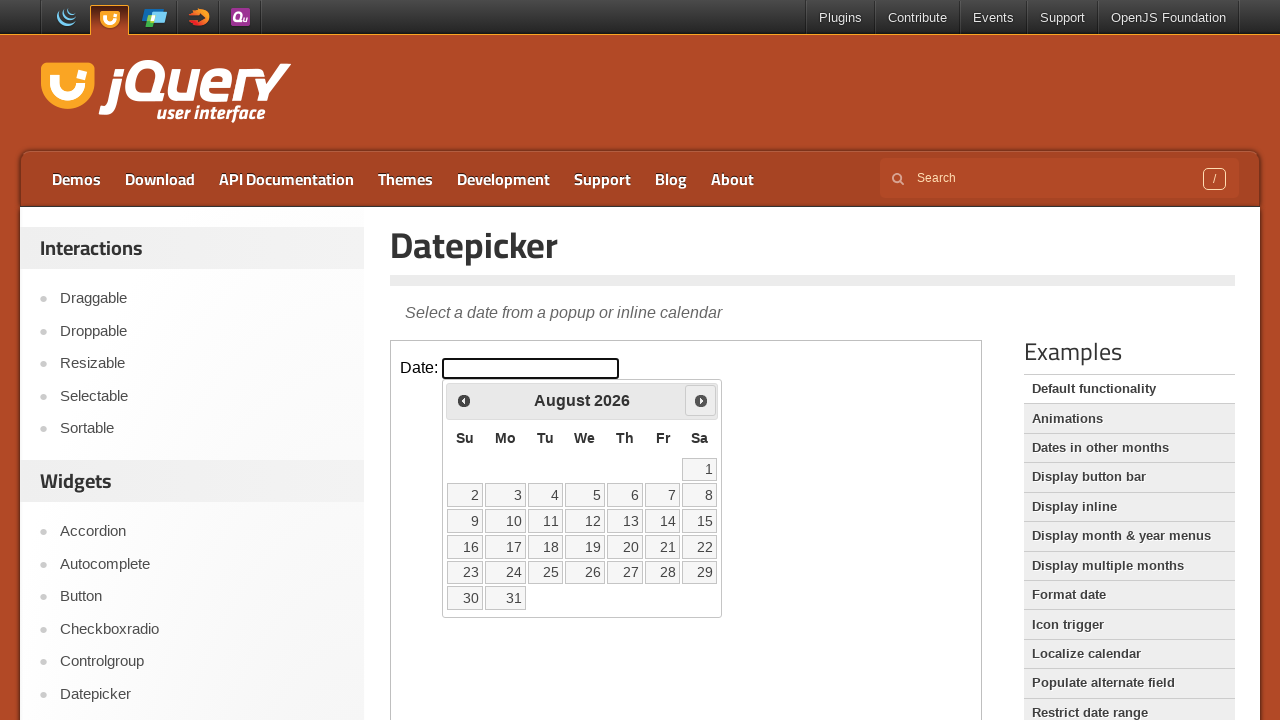

Checked date cell 22: 17
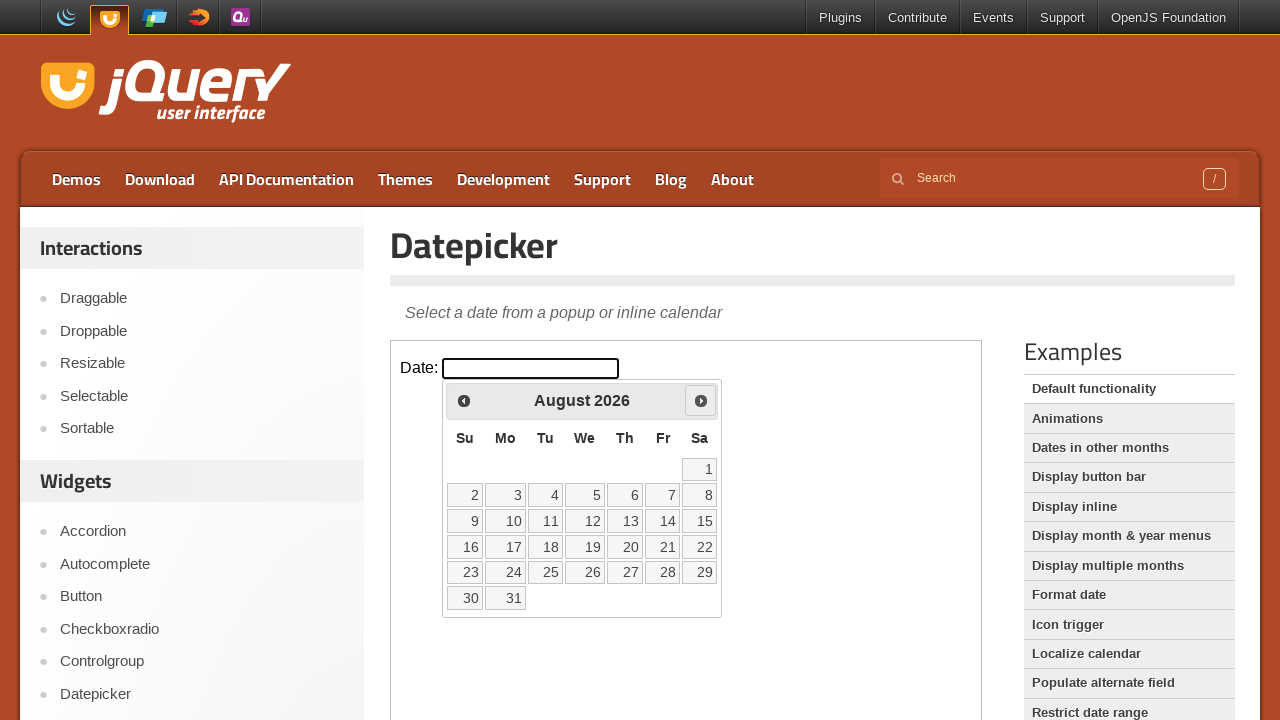

Checked date cell 23: 18
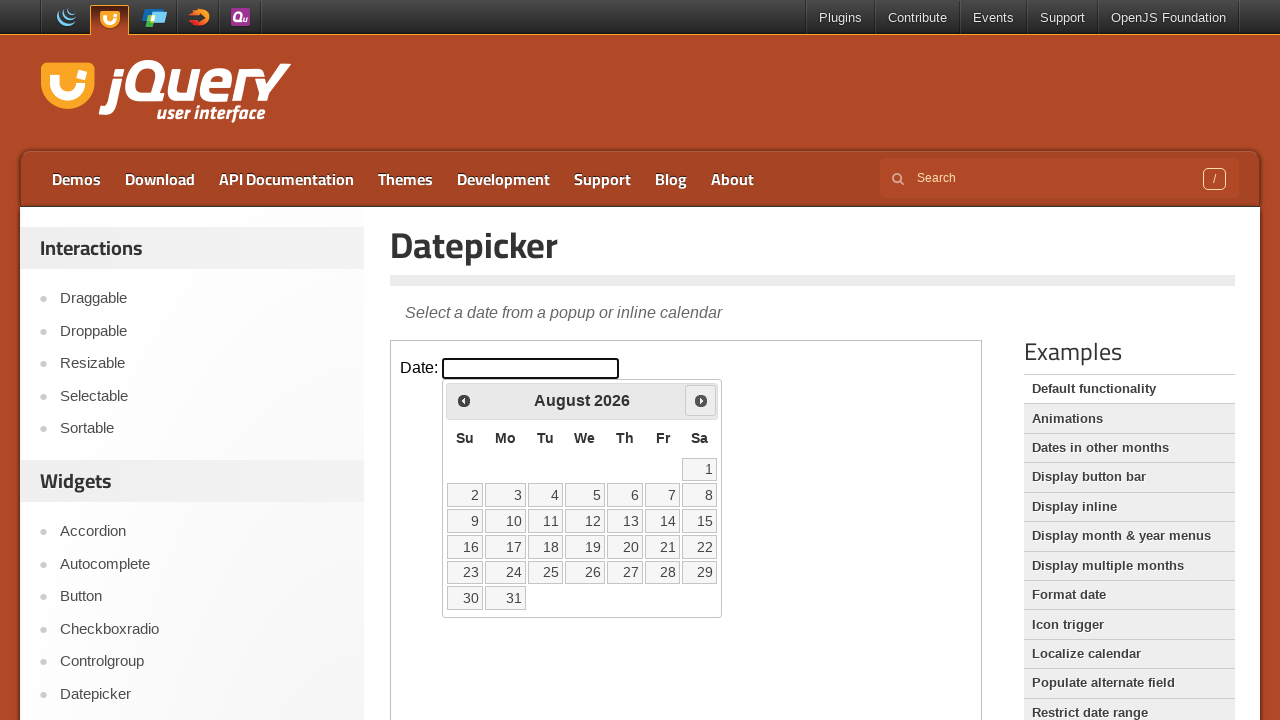

Checked date cell 24: 19
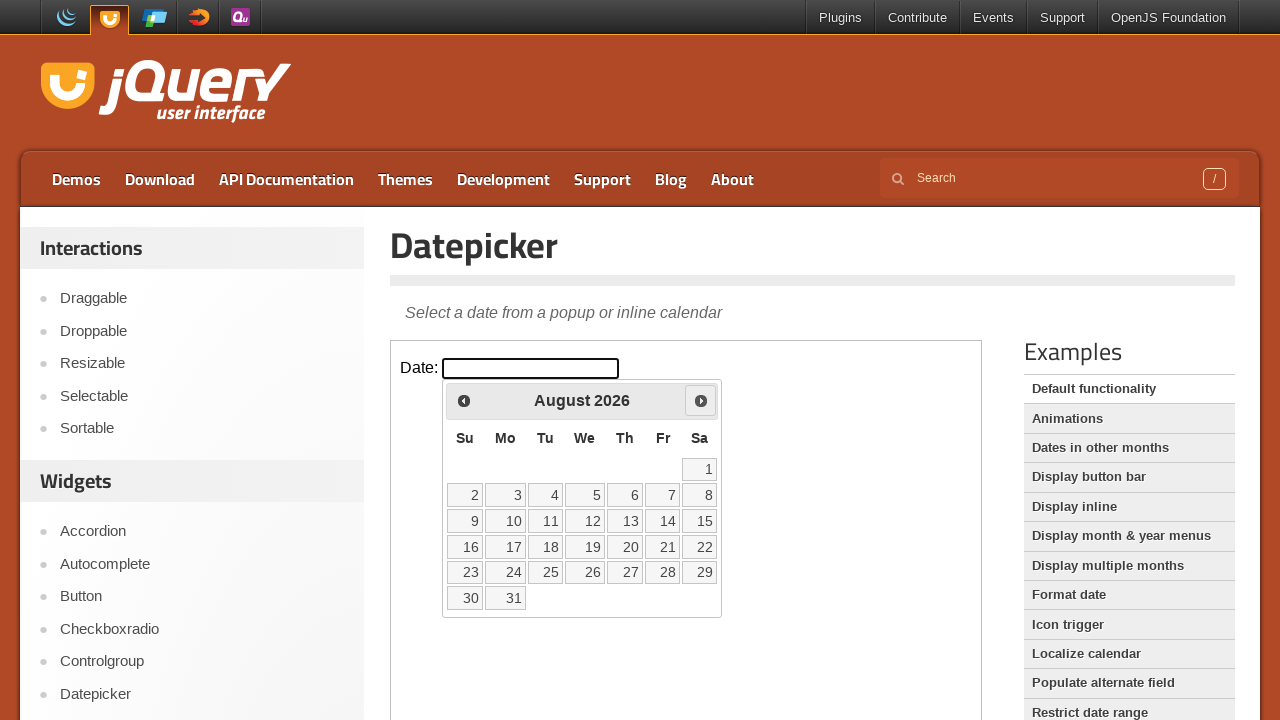

Checked date cell 25: 20
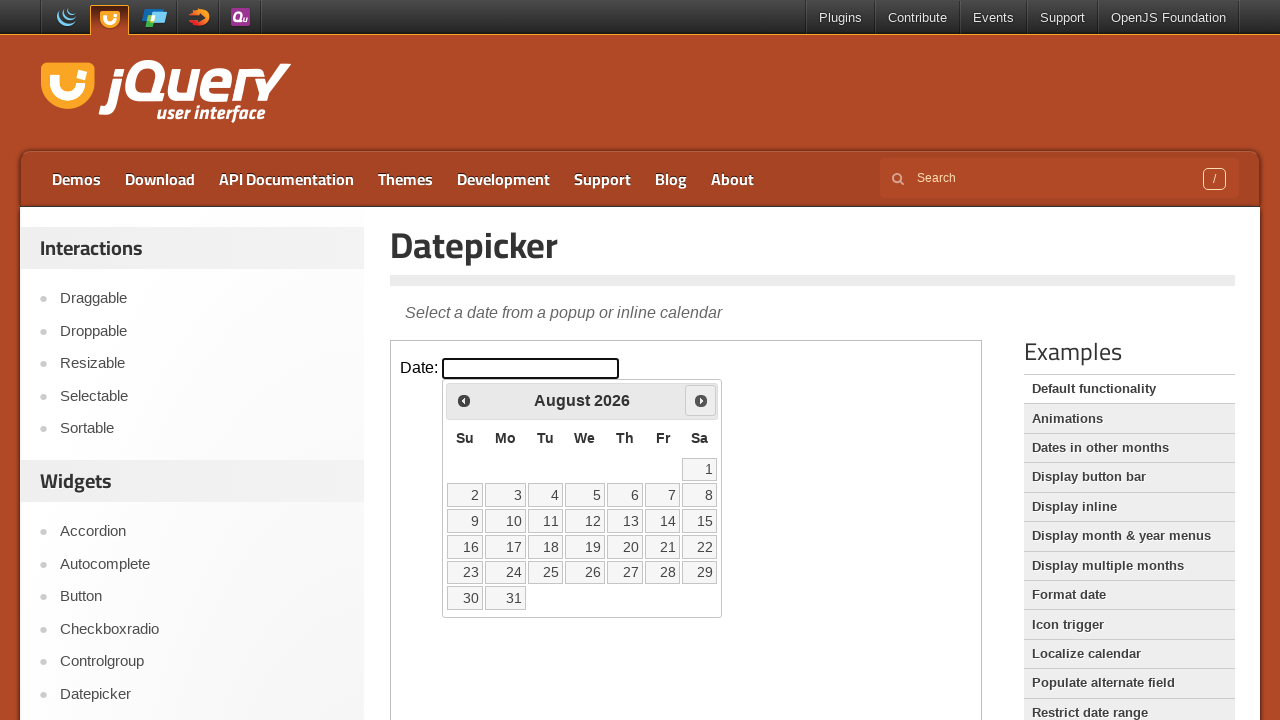

Checked date cell 26: 21
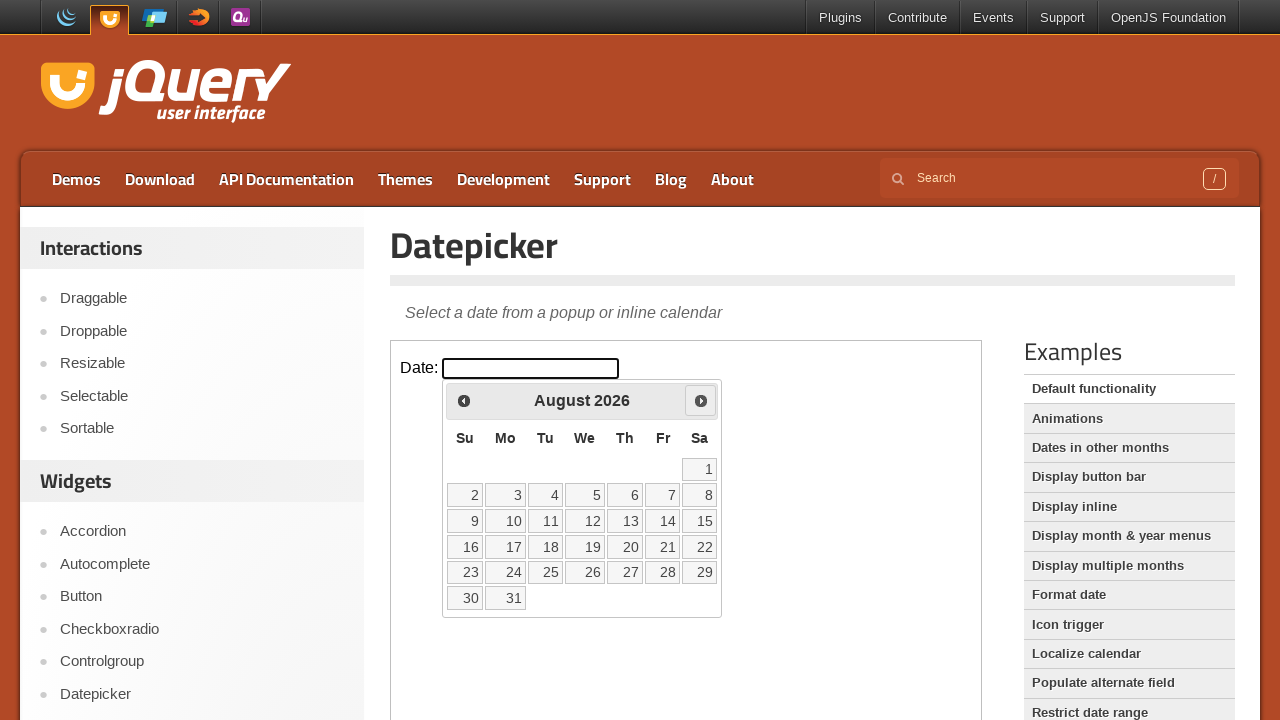

Checked date cell 27: 22
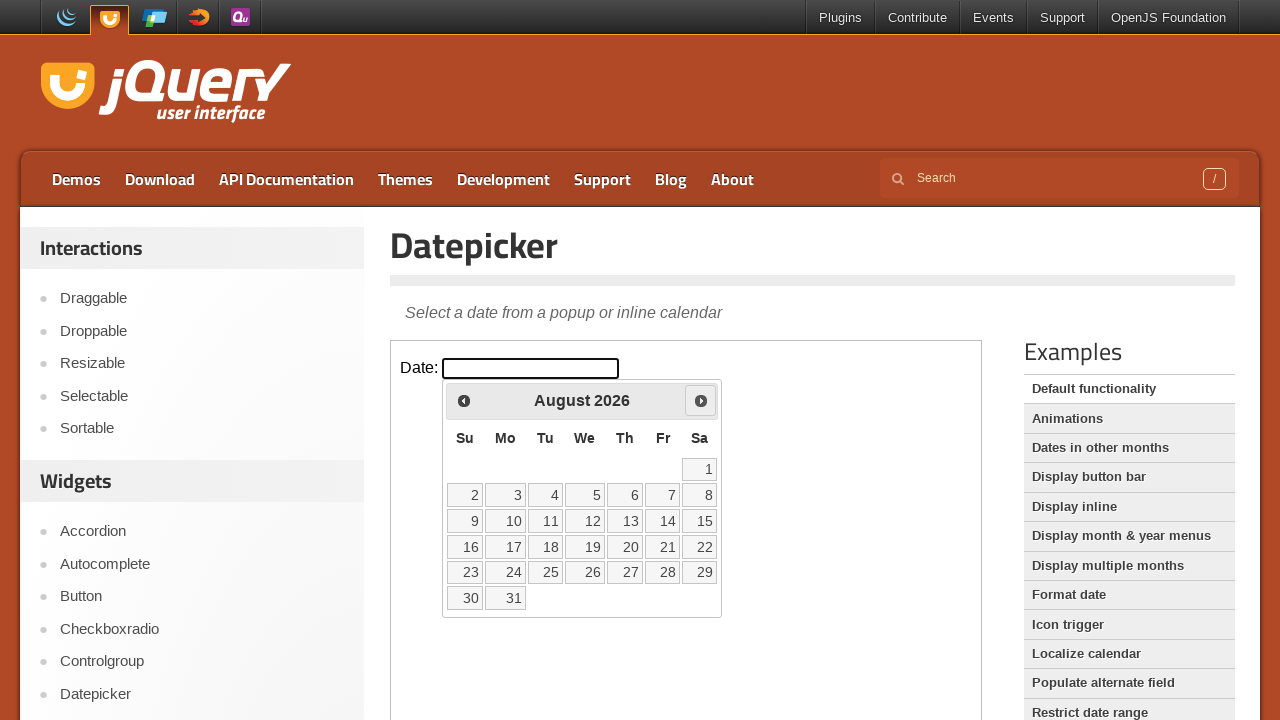

Checked date cell 28: 23
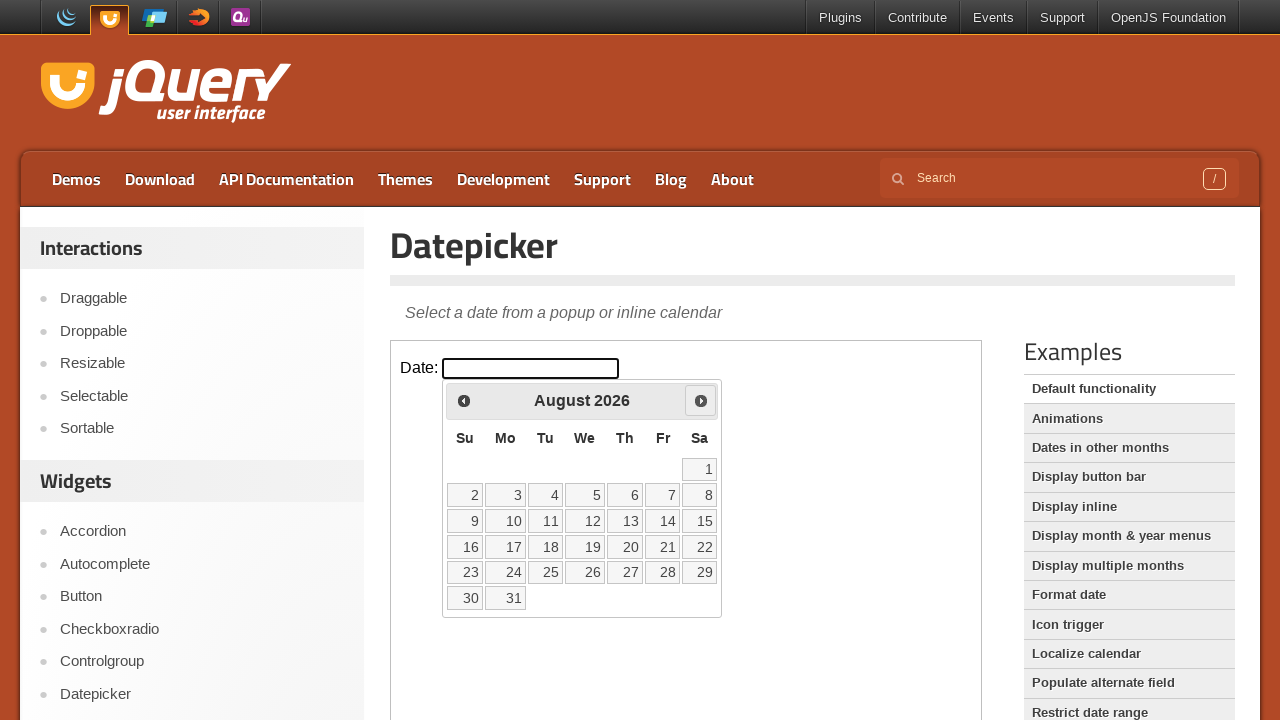

Checked date cell 29: 24
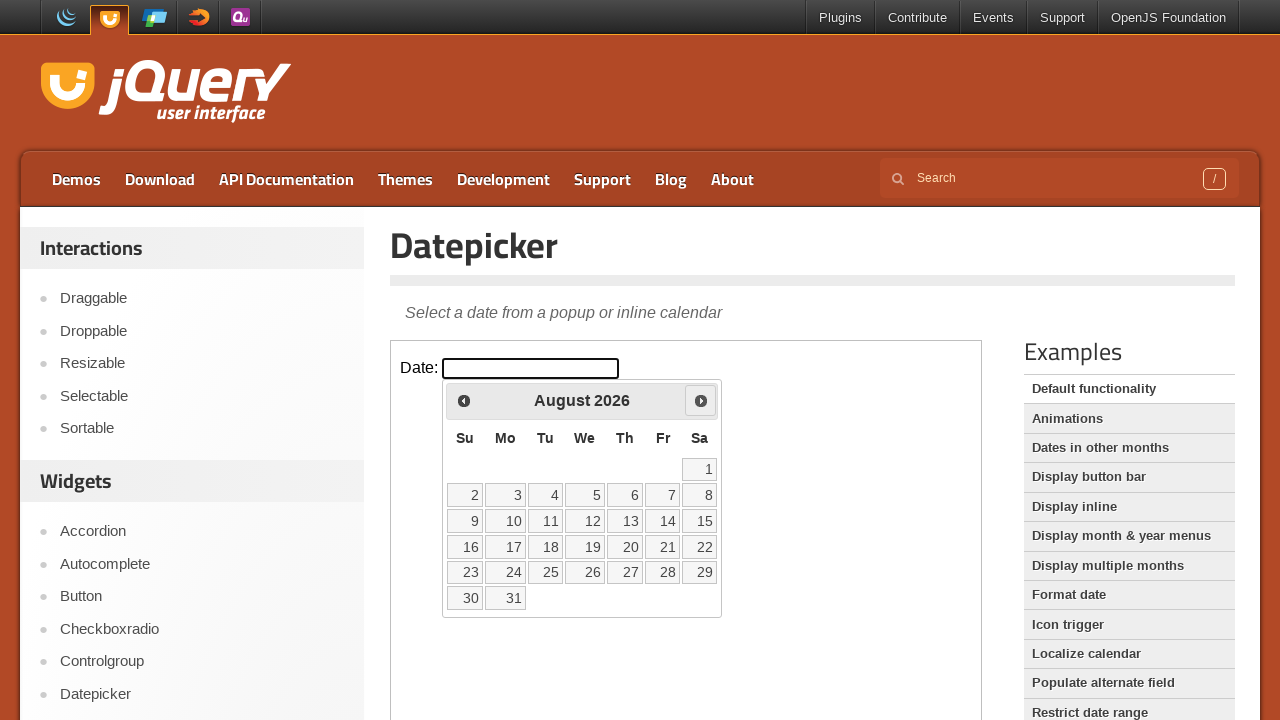

Checked date cell 30: 25
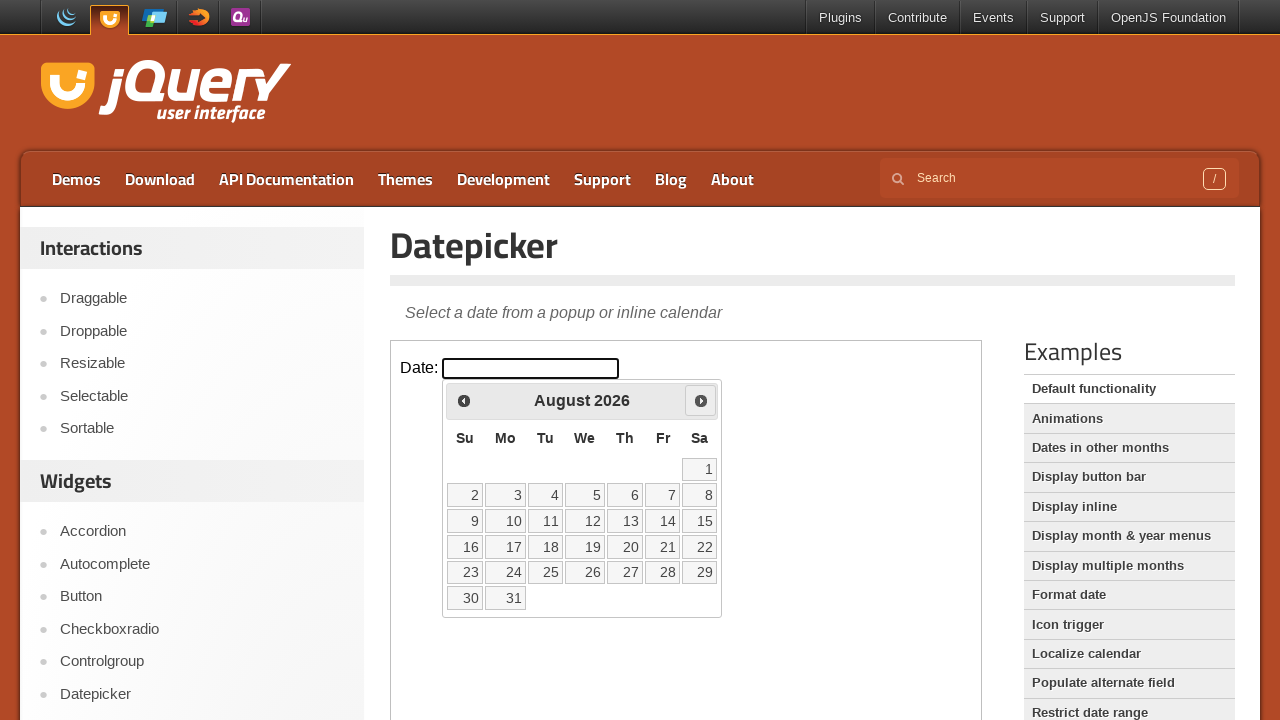

Clicked on date 25 to select it at (545, 572) on iframe.demo-frame >> internal:control=enter-frame >> table.ui-datepicker-calenda
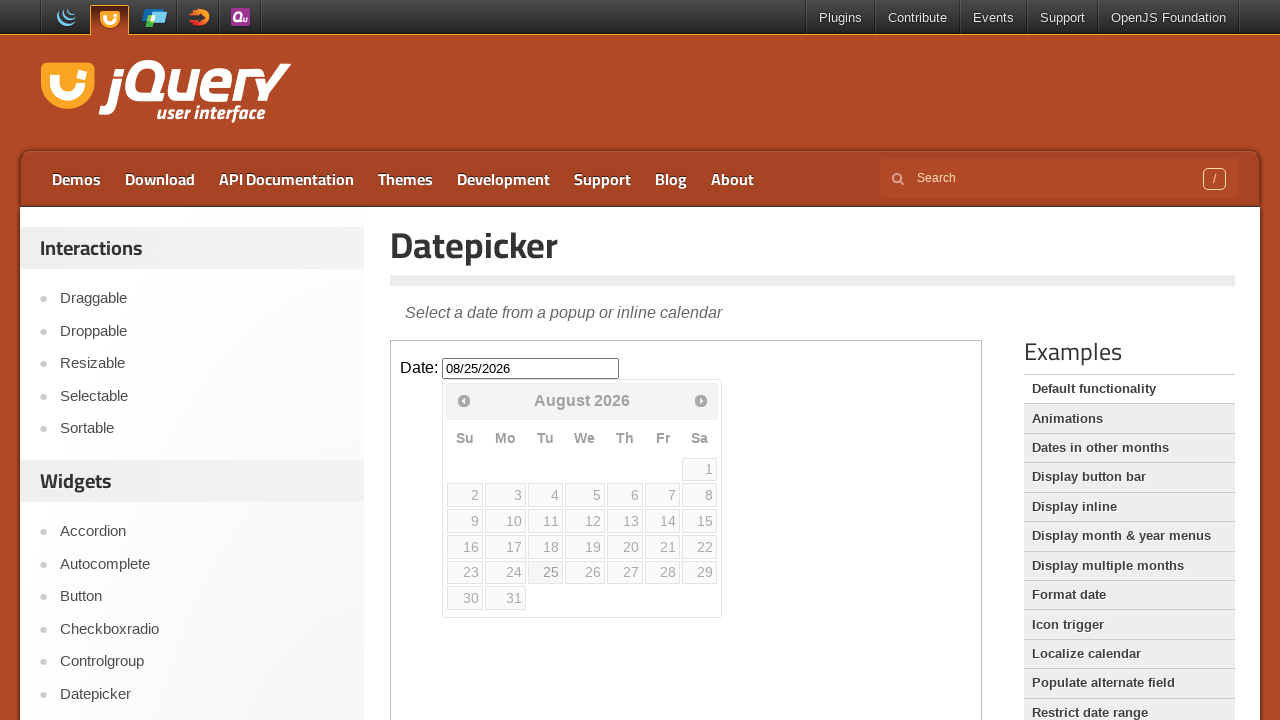

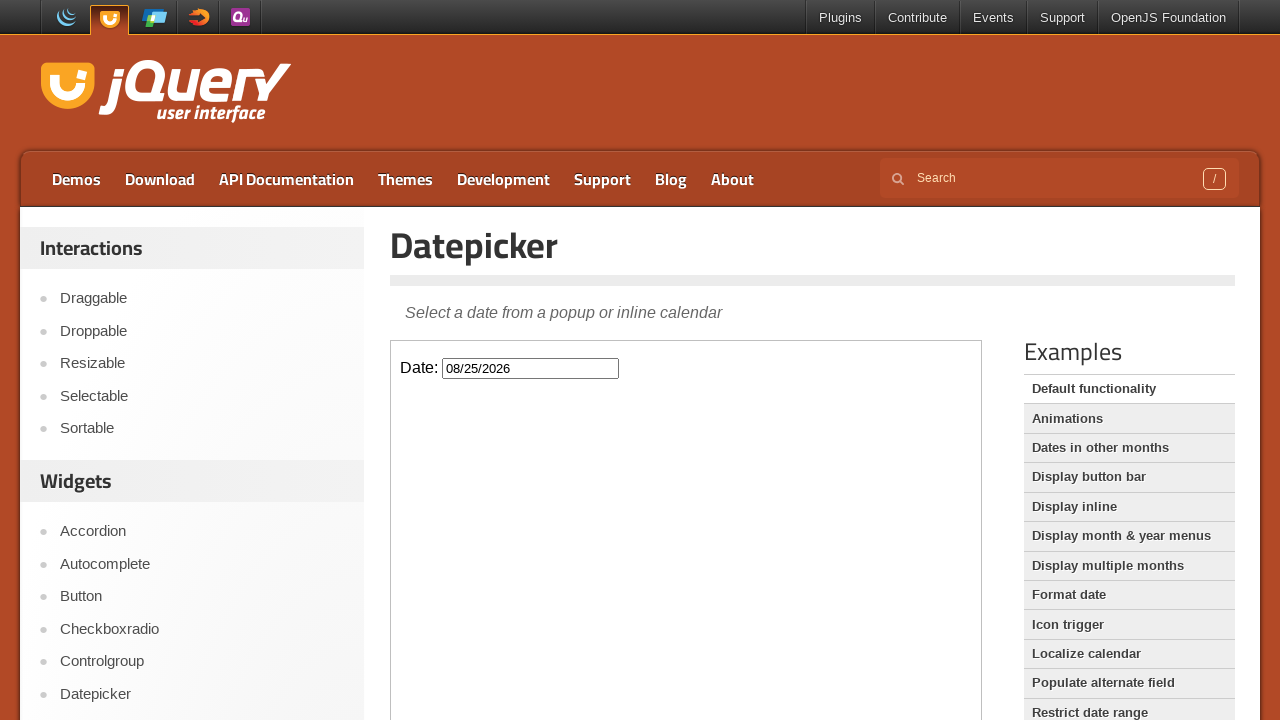